Tests the date picker functionality on Delta Airlines website by opening the departure calendar, navigating to January, and selecting the 20th day.

Starting URL: https://www.delta.com/

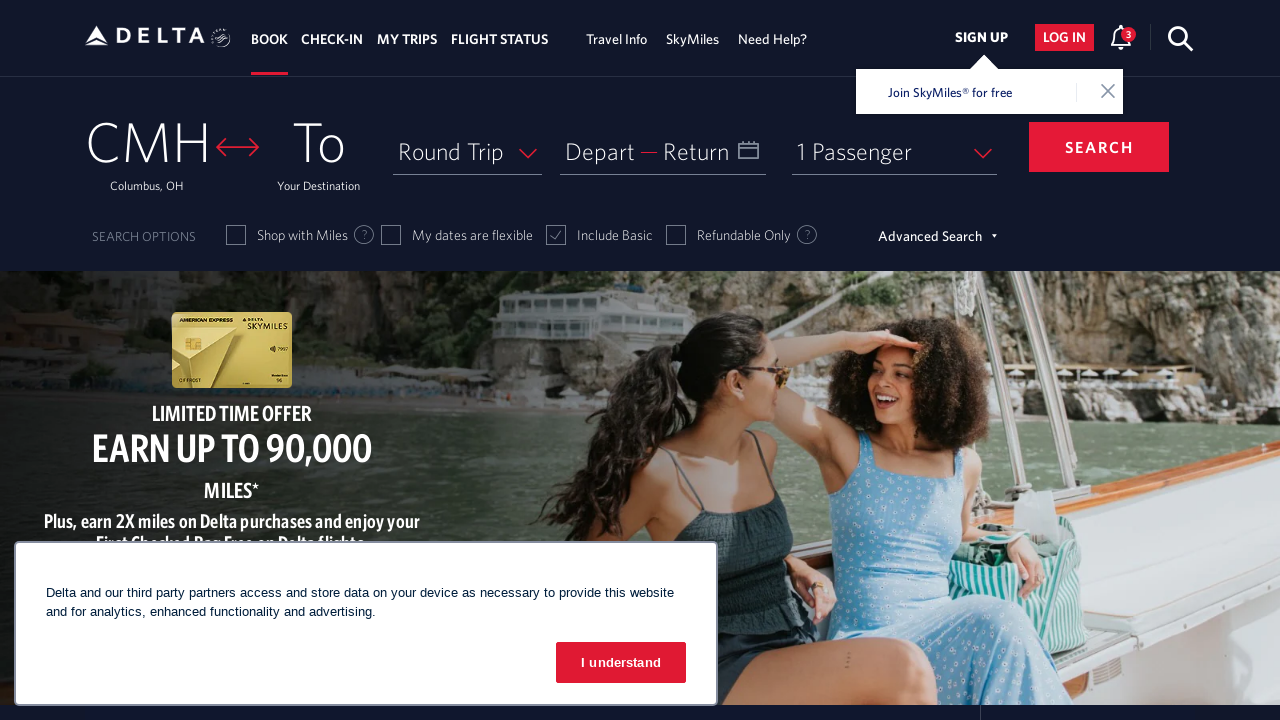

Clicked on departure date picker to open calendar at (600, 151) on xpath=//span[text()='Depart']
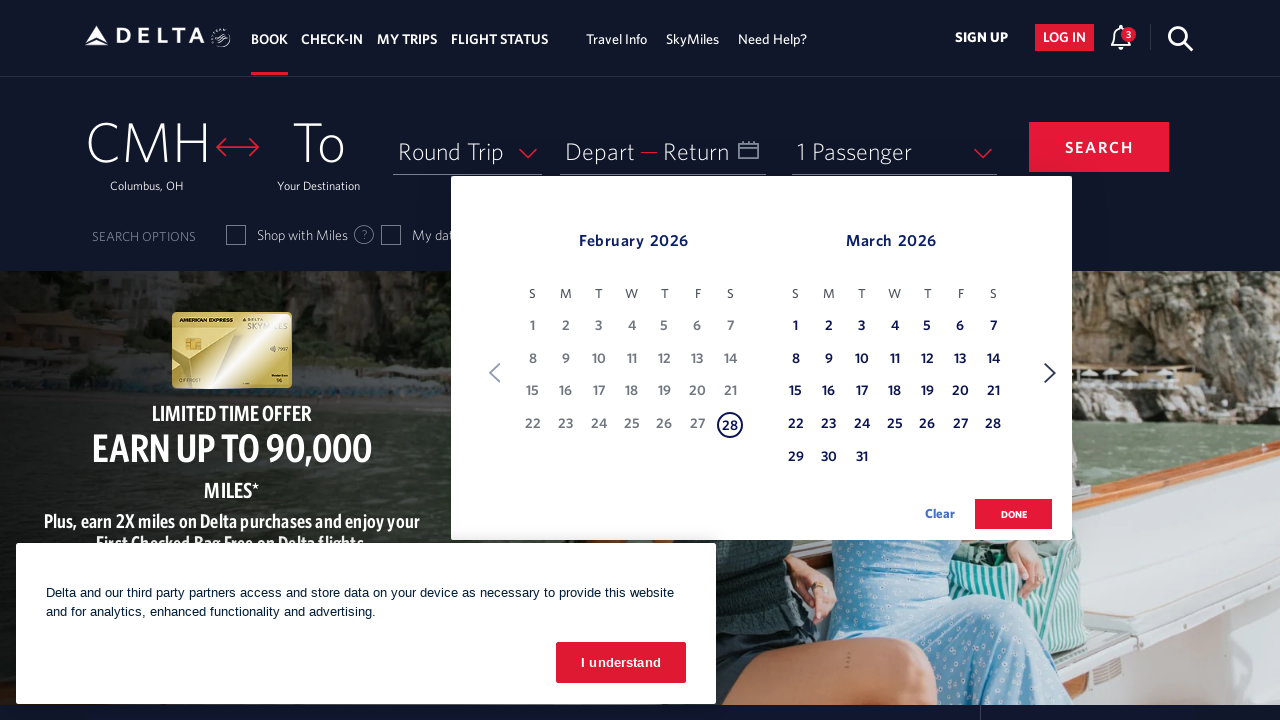

Calendar appeared on screen
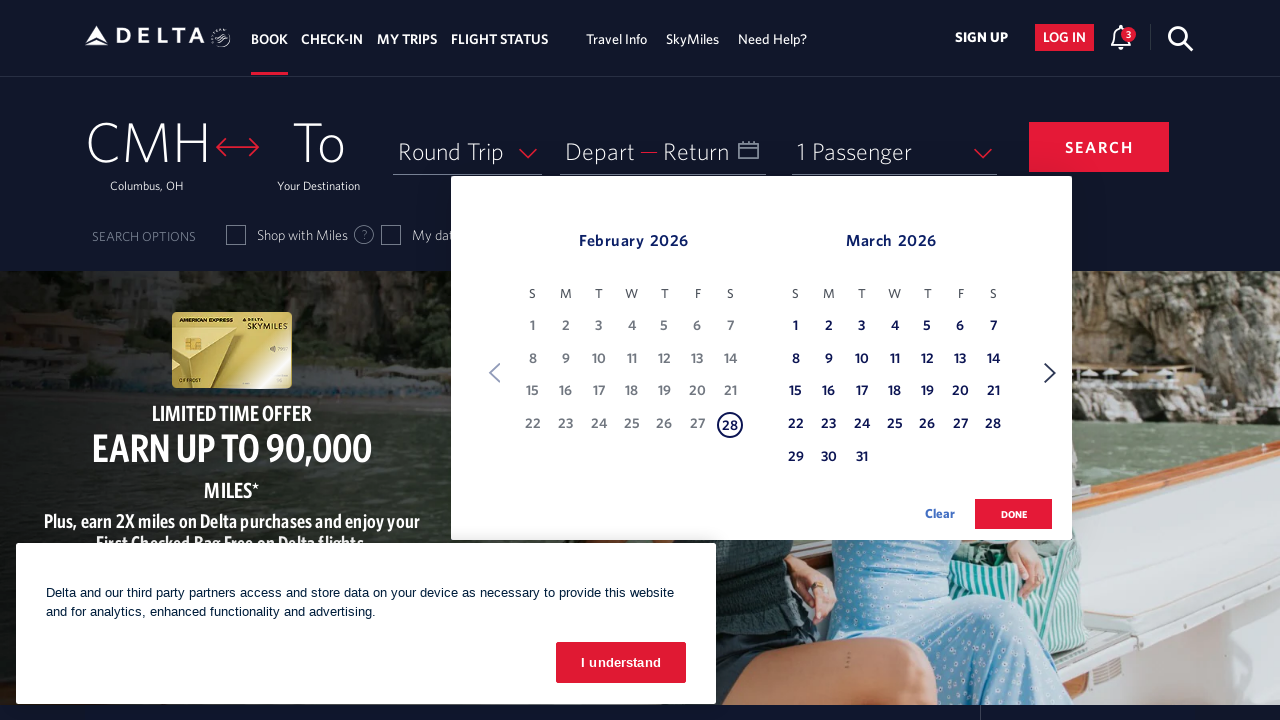

Retrieved current month text: February
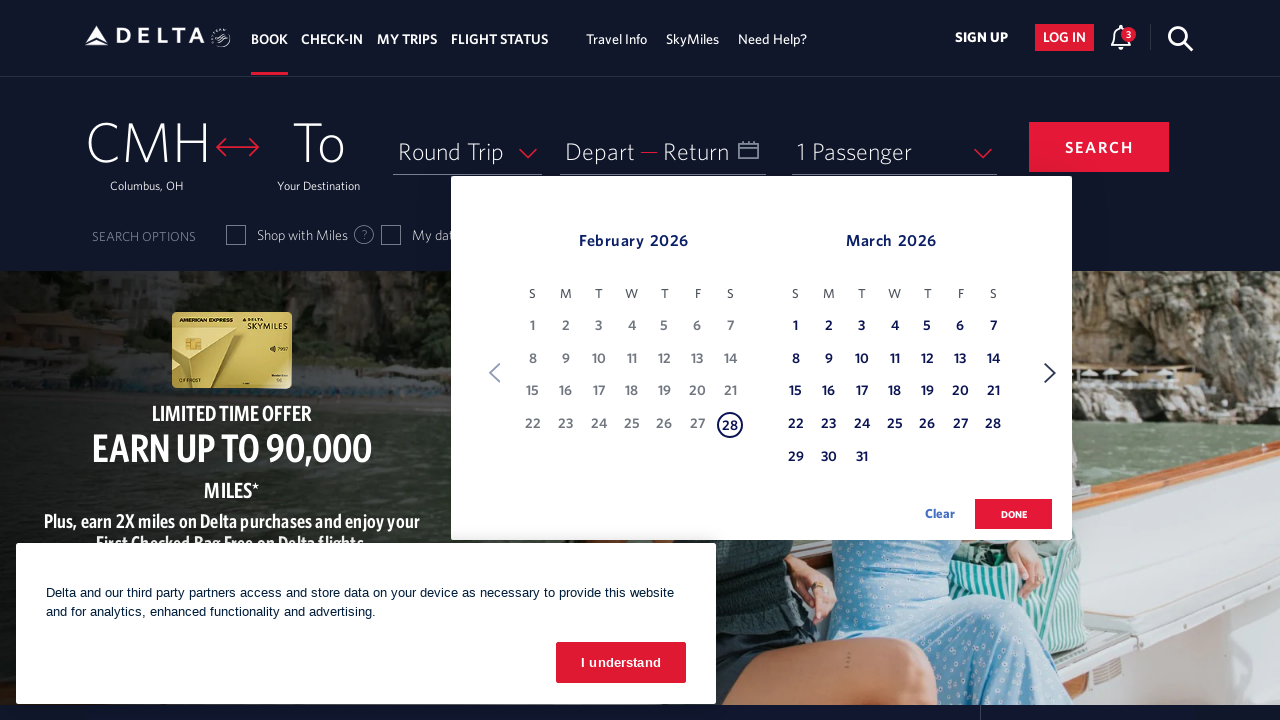

Clicked Next button to navigate to next month at (1050, 373) on xpath=//span[text()='Next']
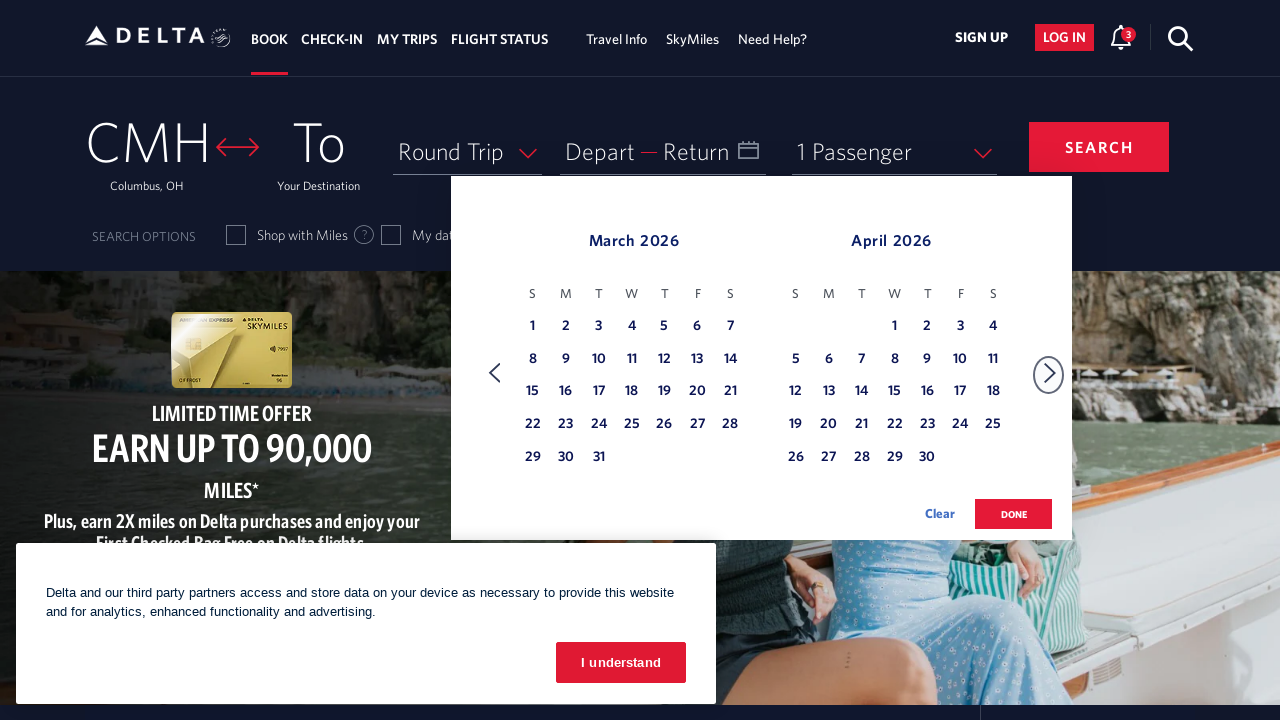

Waited for calendar to update
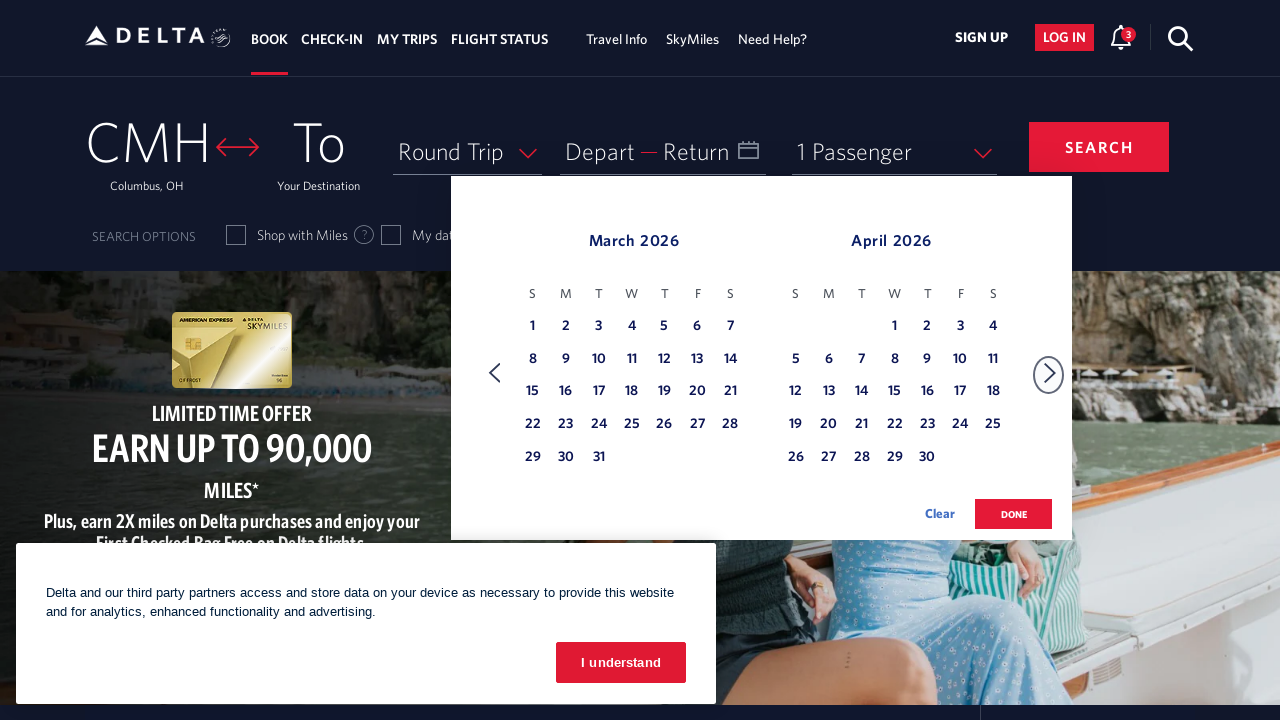

Retrieved current month text: March
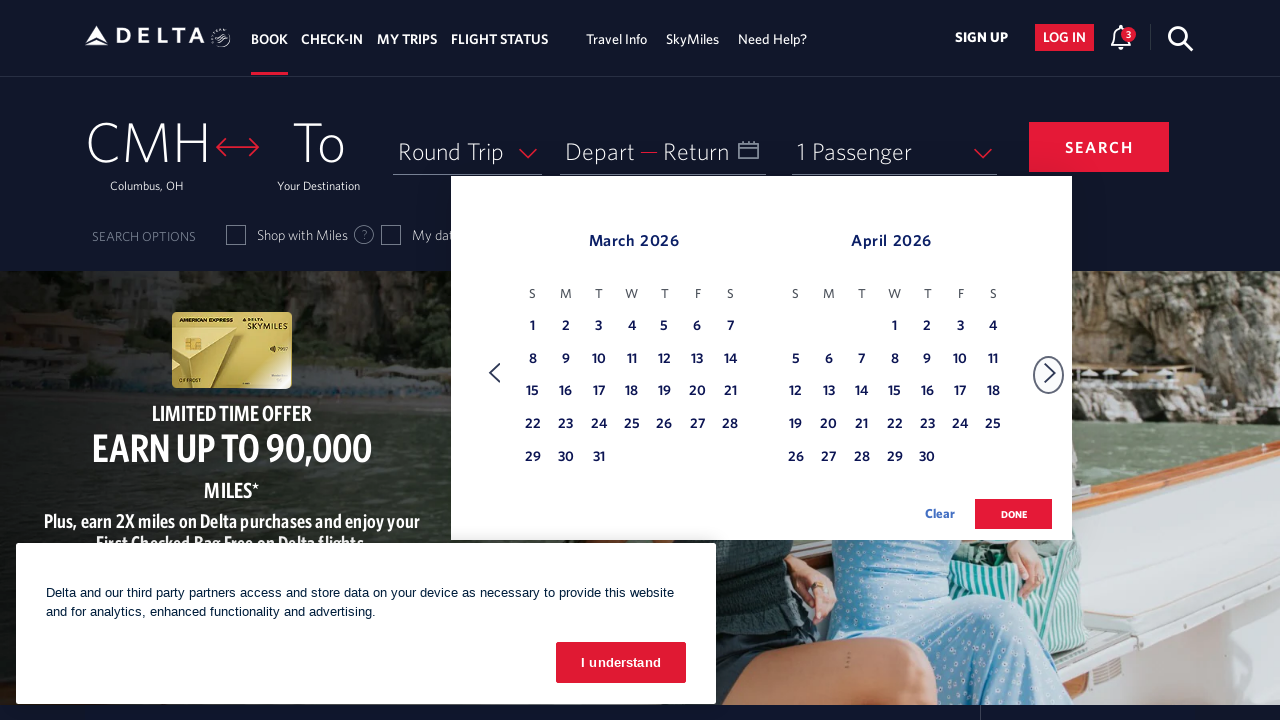

Clicked Next button to navigate to next month at (1050, 373) on xpath=//span[text()='Next']
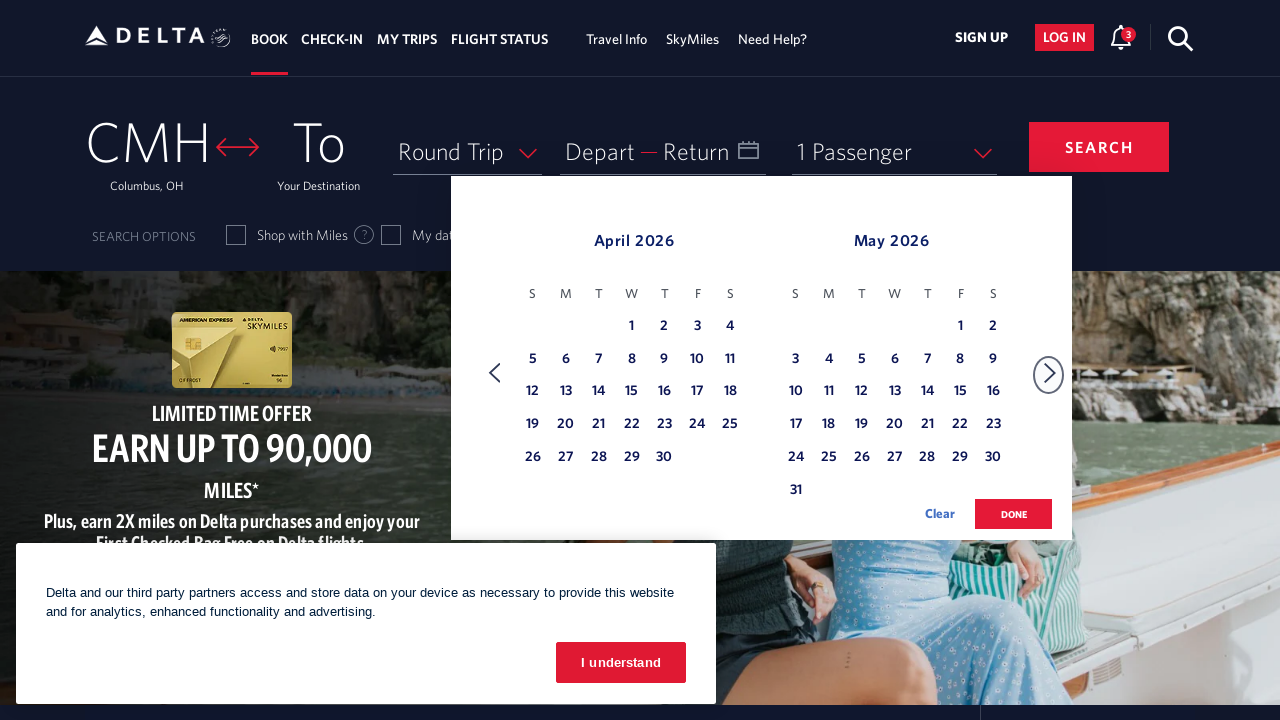

Waited for calendar to update
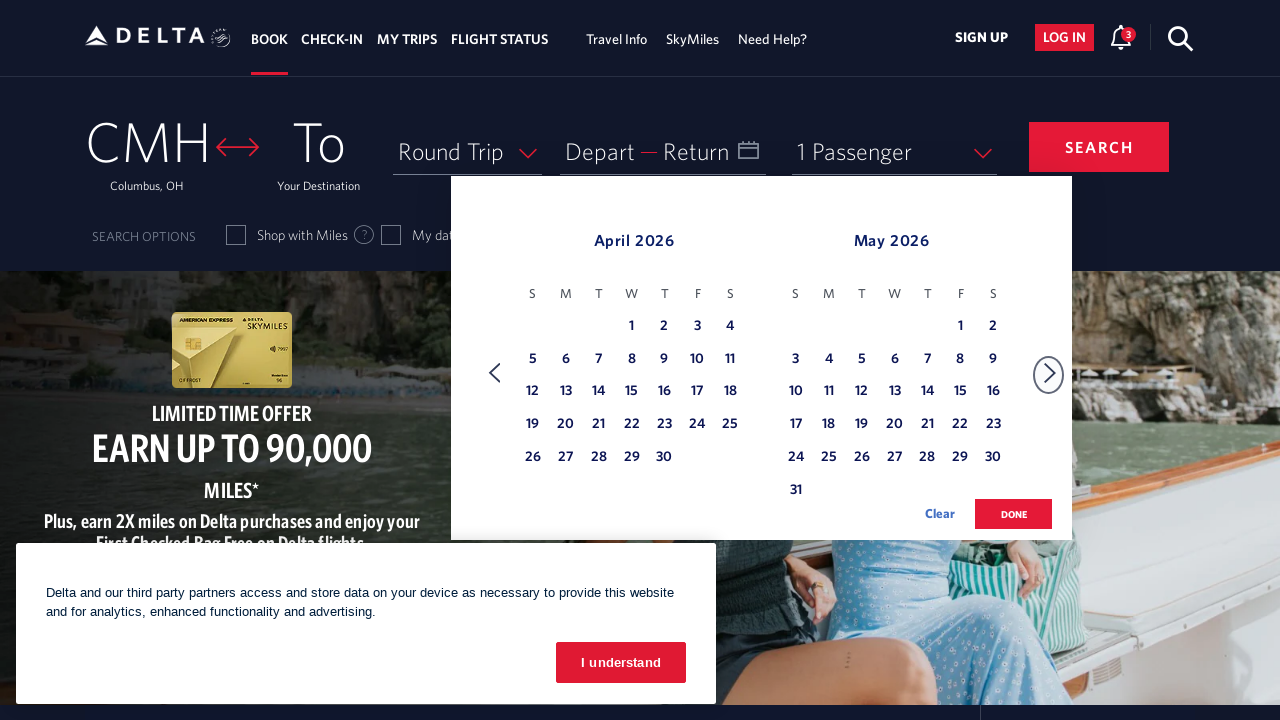

Retrieved current month text: April
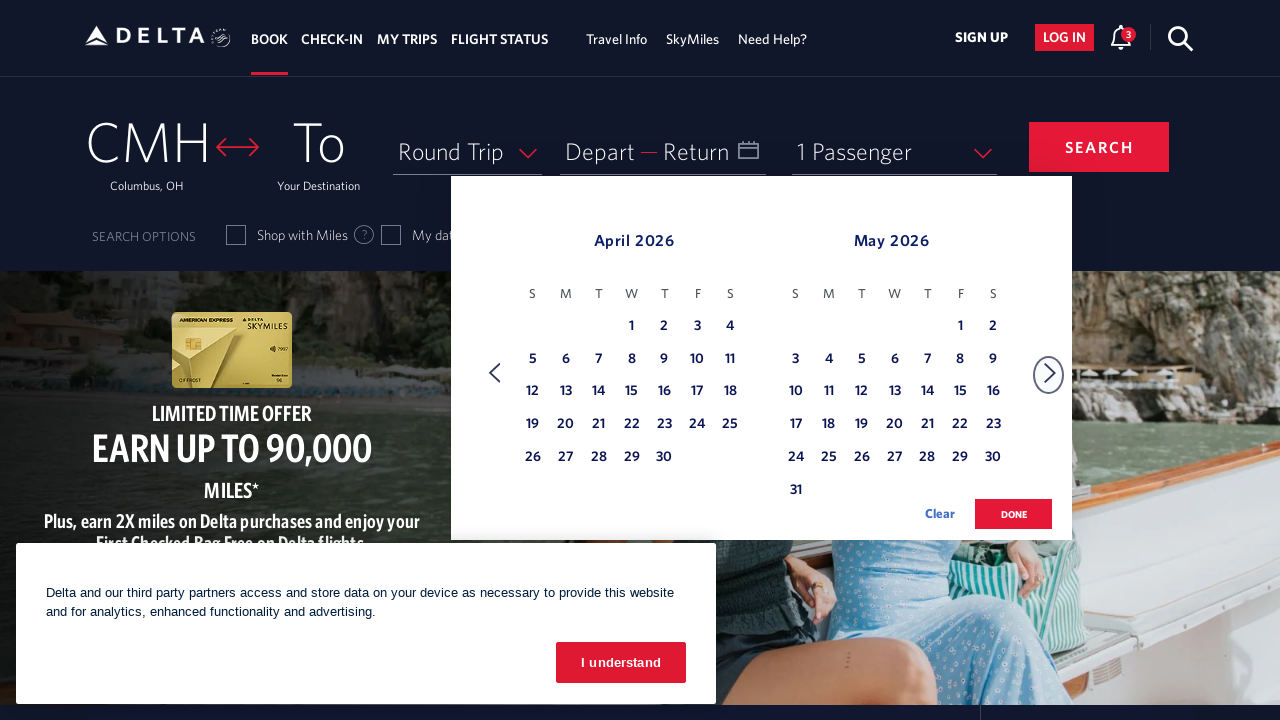

Clicked Next button to navigate to next month at (1050, 373) on xpath=//span[text()='Next']
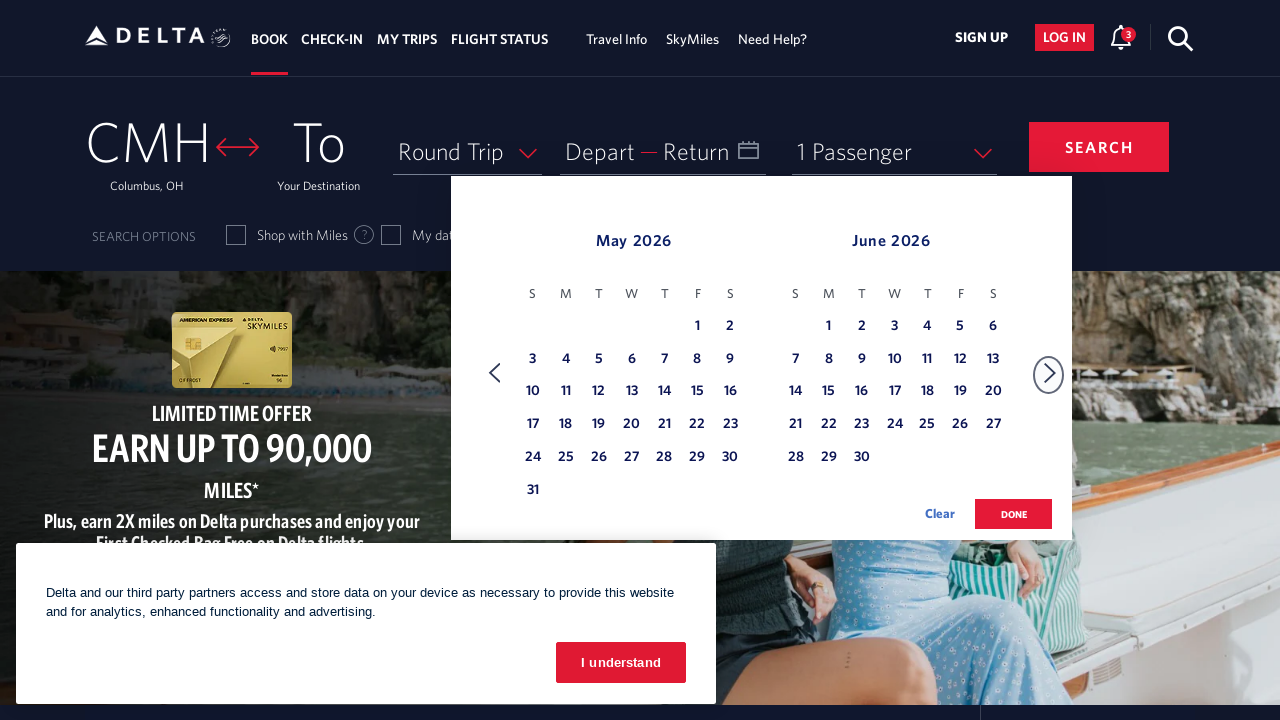

Waited for calendar to update
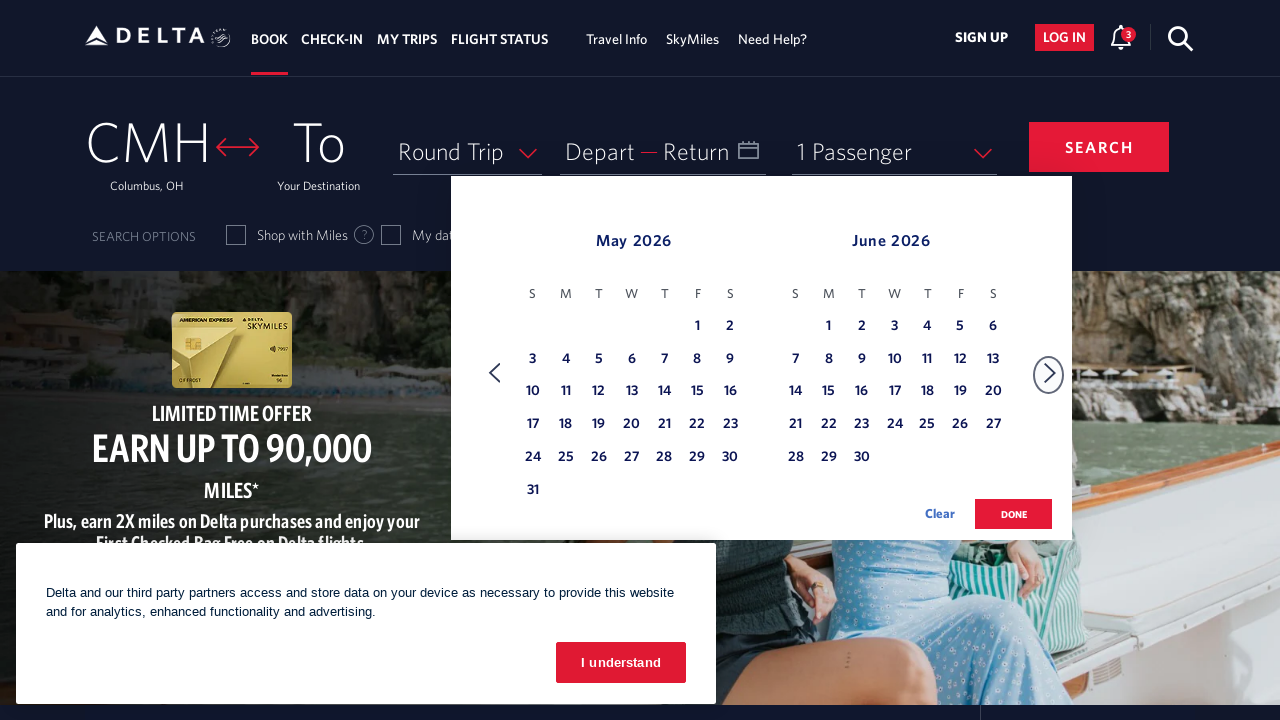

Retrieved current month text: May
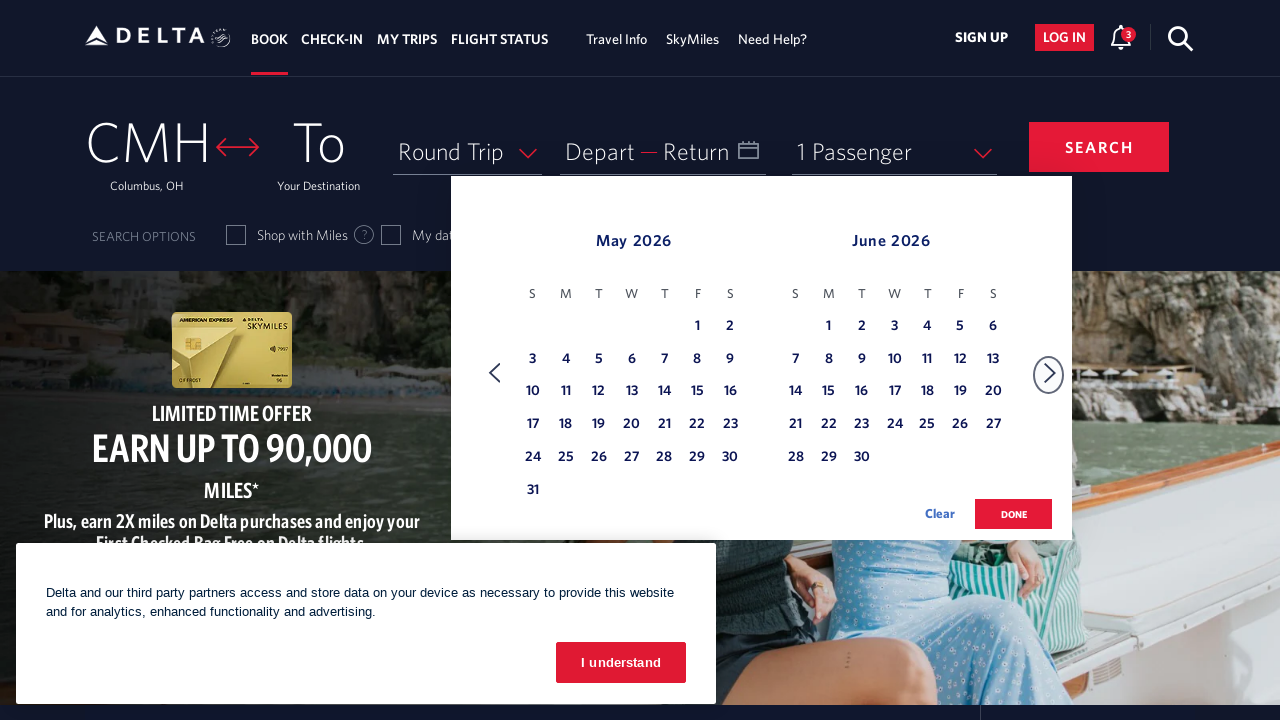

Clicked Next button to navigate to next month at (1050, 373) on xpath=//span[text()='Next']
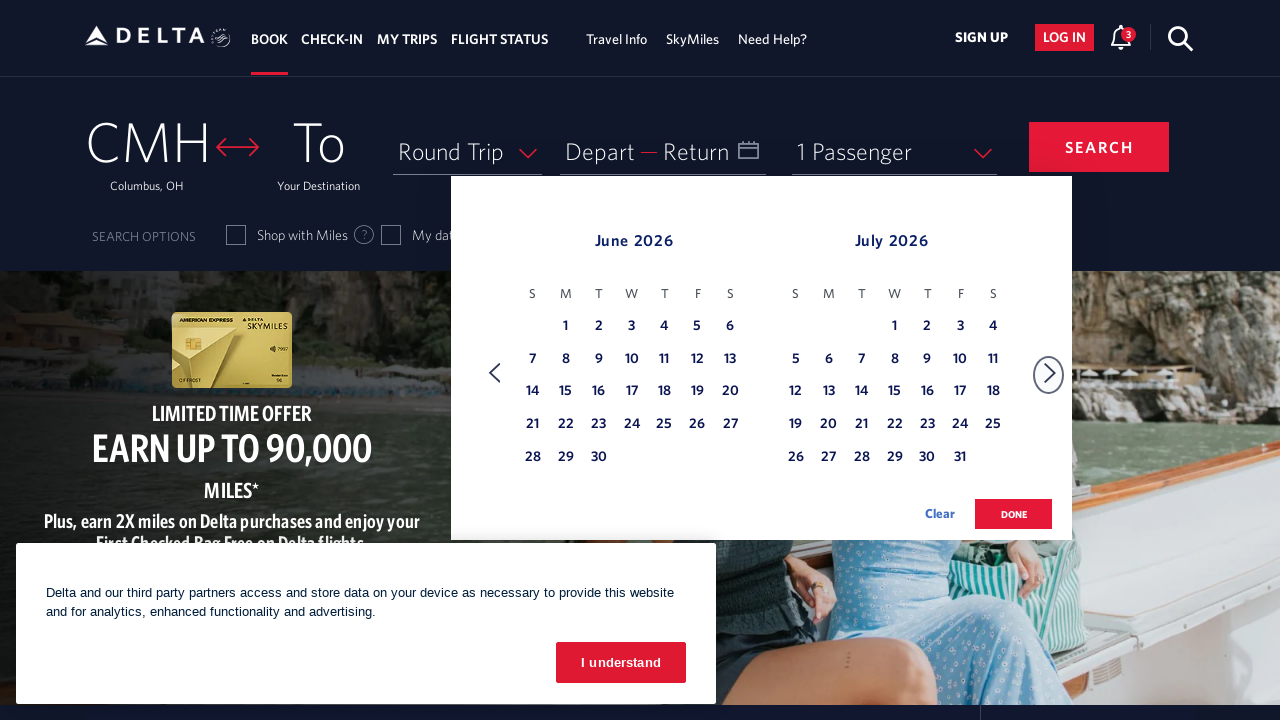

Waited for calendar to update
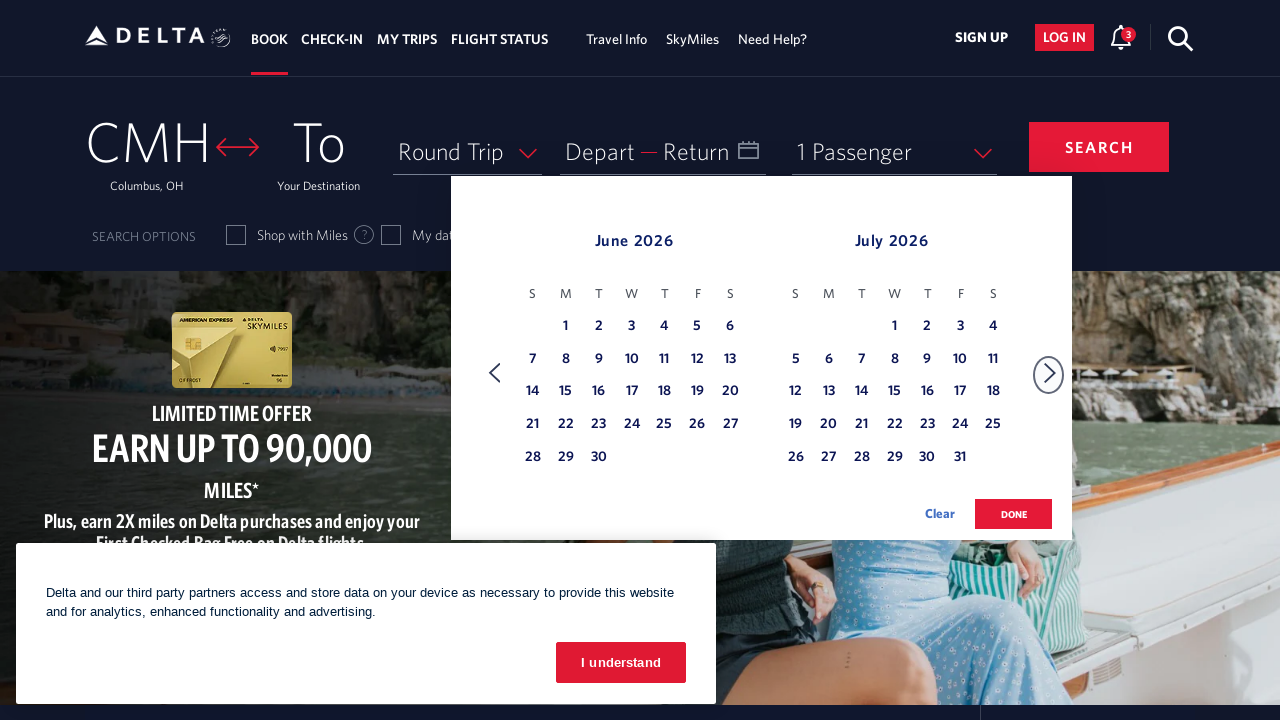

Retrieved current month text: June
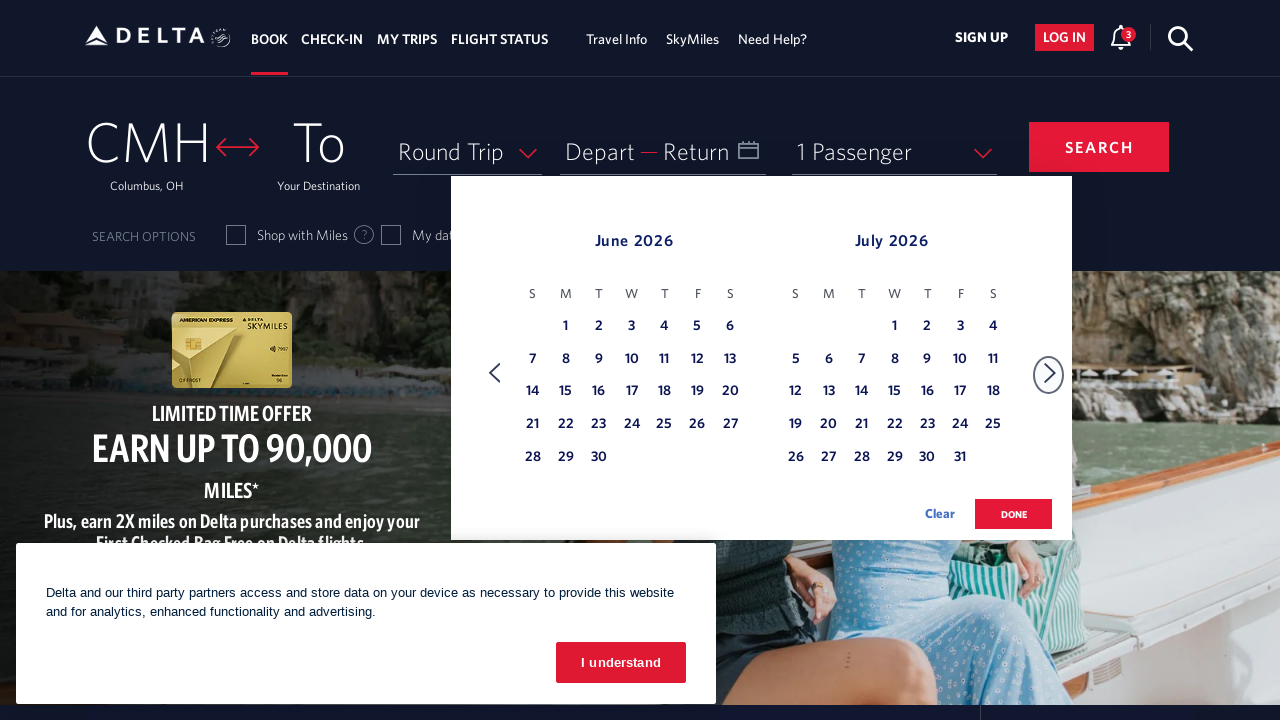

Clicked Next button to navigate to next month at (1050, 373) on xpath=//span[text()='Next']
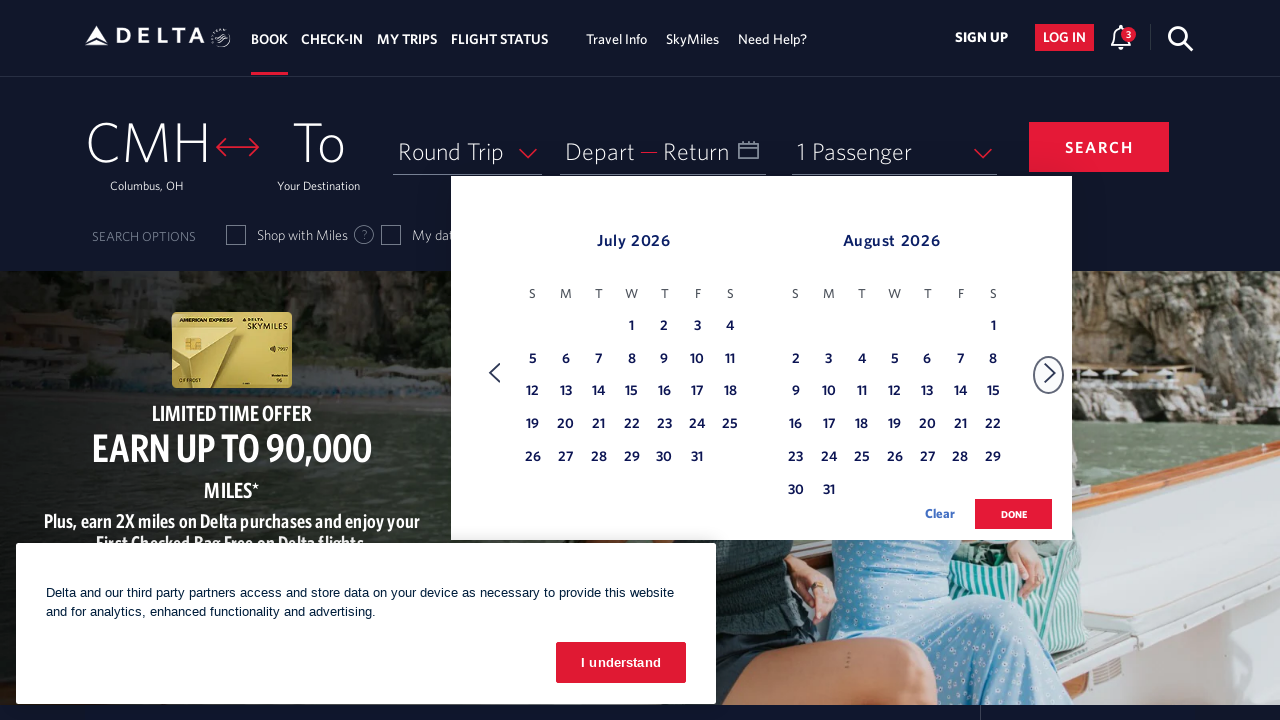

Waited for calendar to update
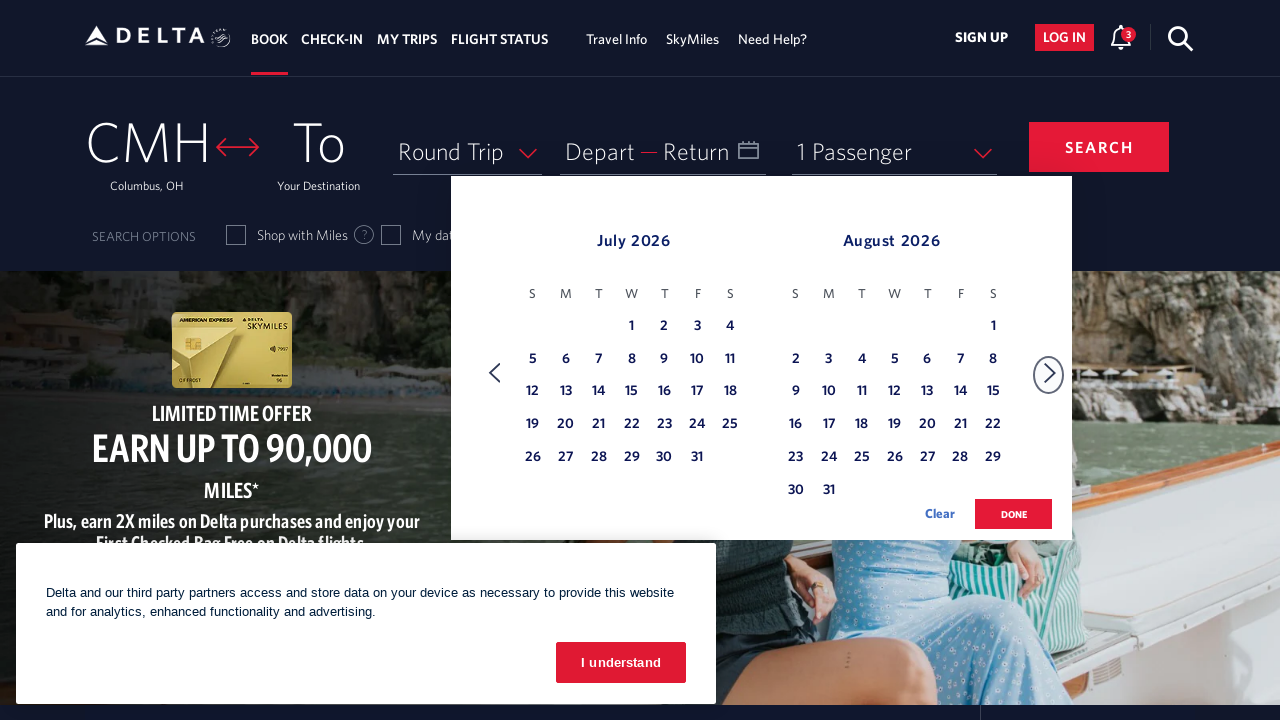

Retrieved current month text: July
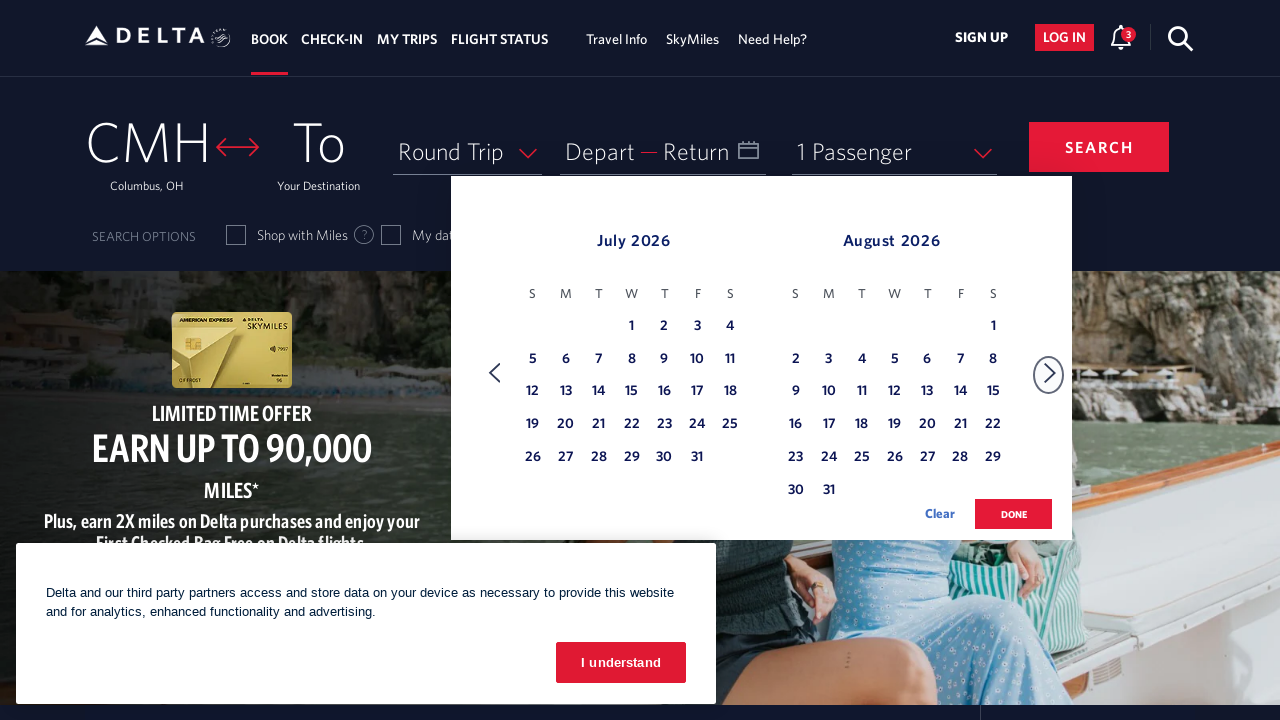

Clicked Next button to navigate to next month at (1050, 373) on xpath=//span[text()='Next']
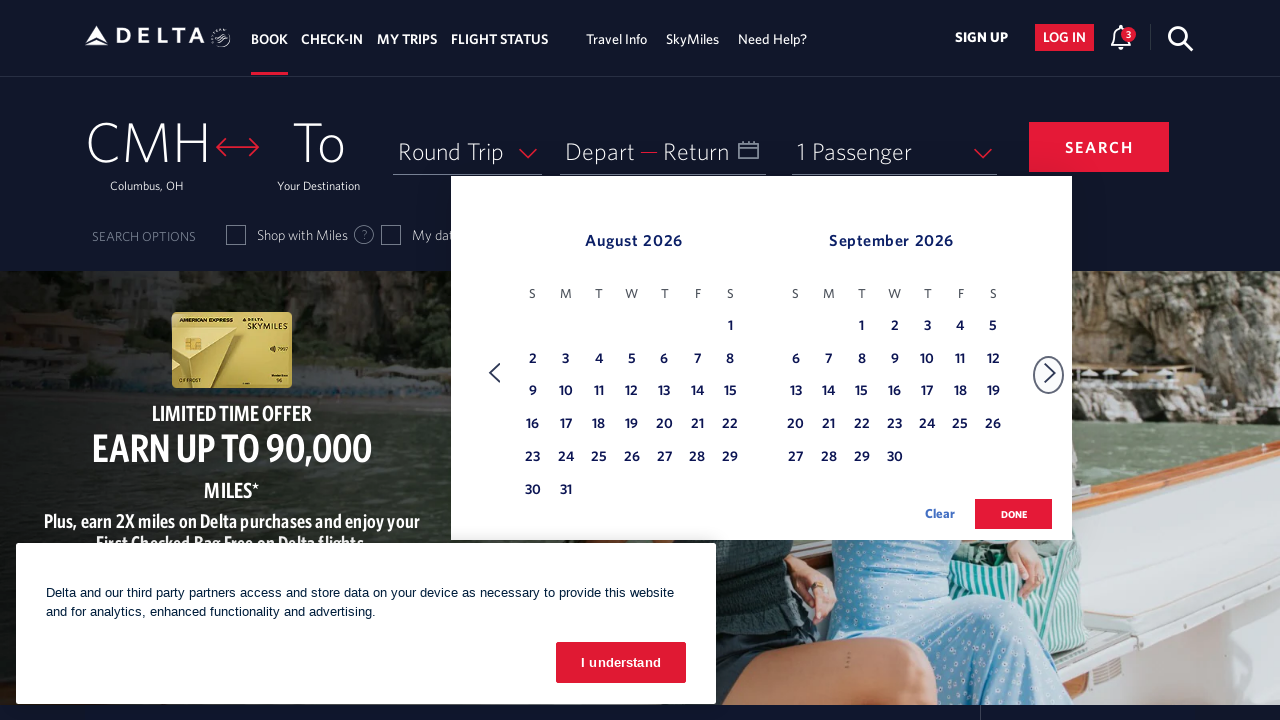

Waited for calendar to update
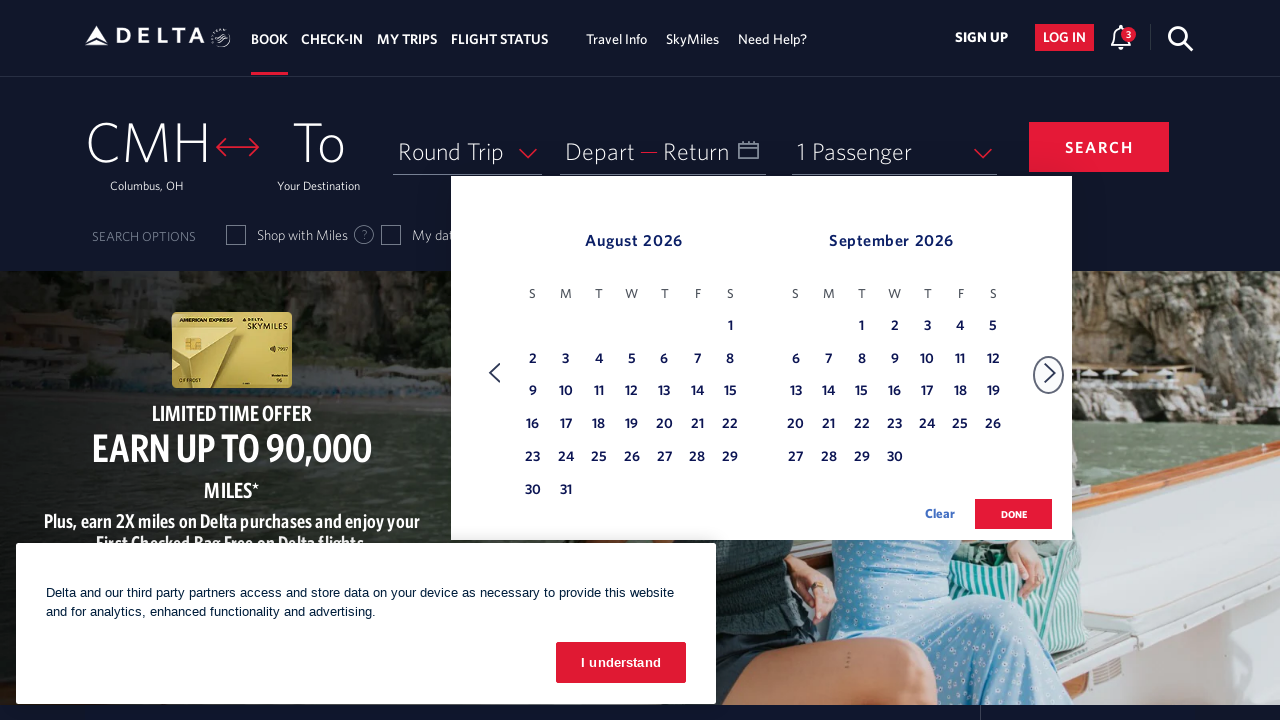

Retrieved current month text: August
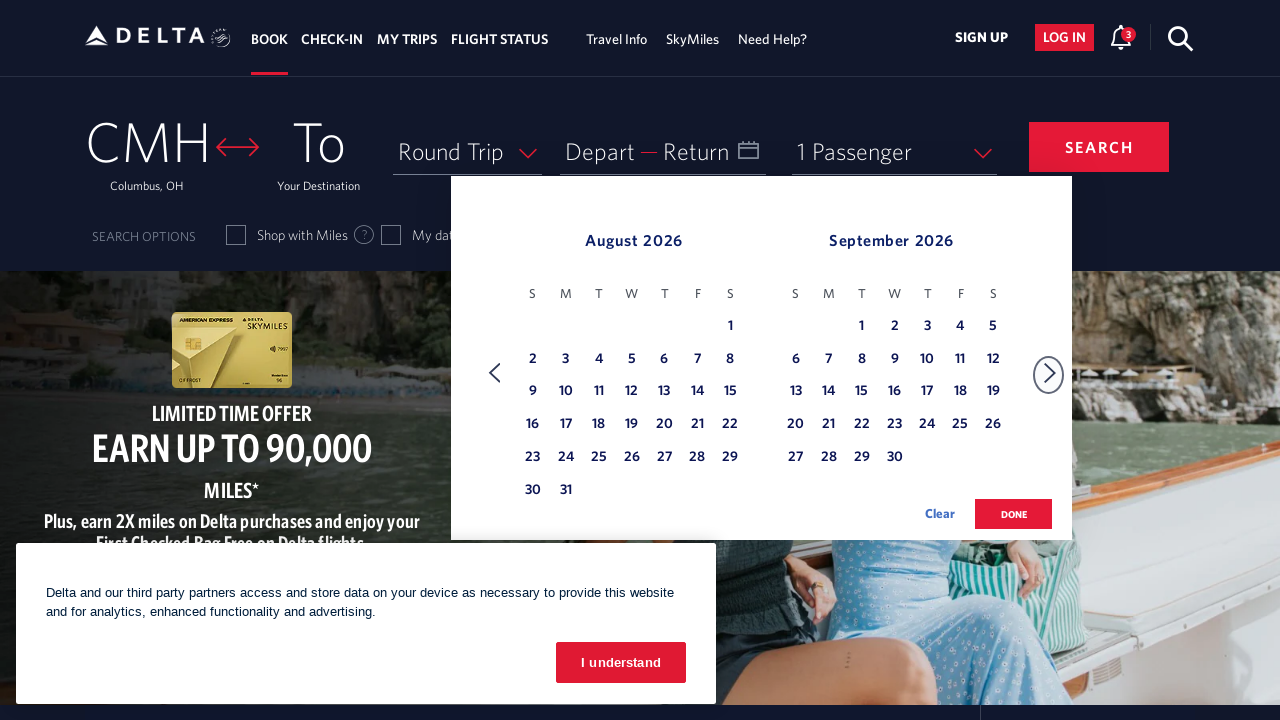

Clicked Next button to navigate to next month at (1050, 373) on xpath=//span[text()='Next']
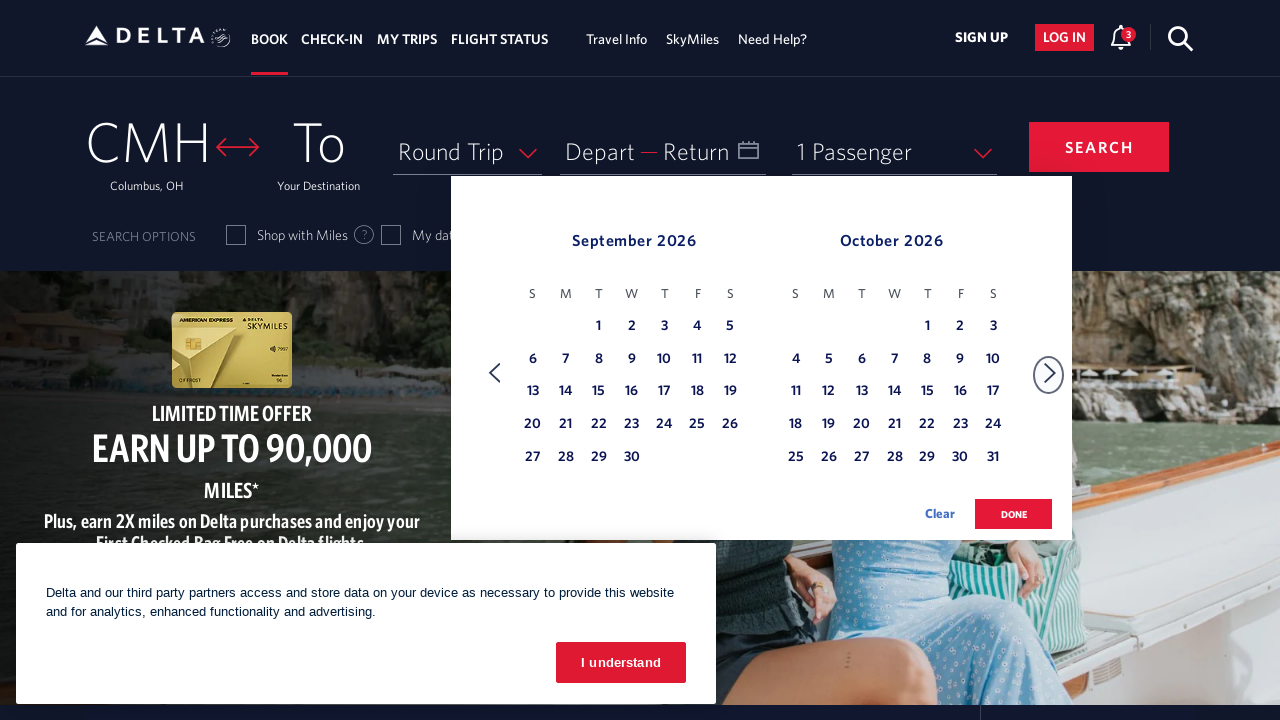

Waited for calendar to update
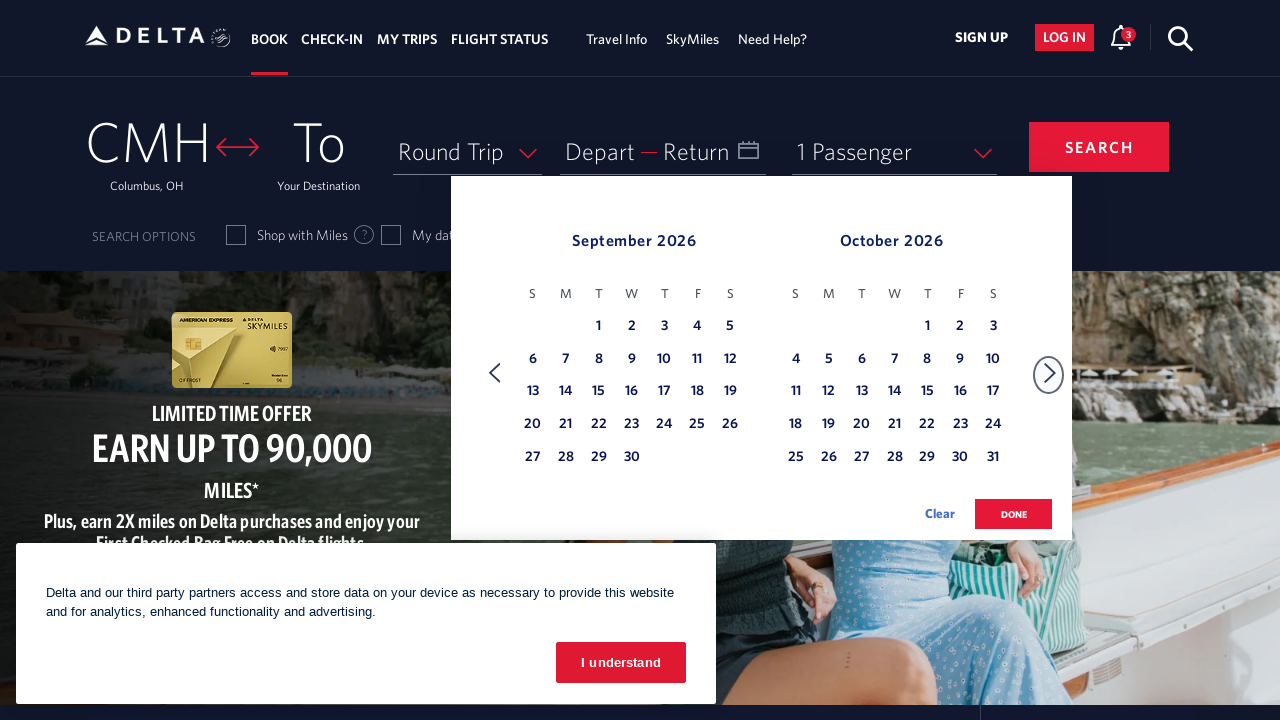

Retrieved current month text: September
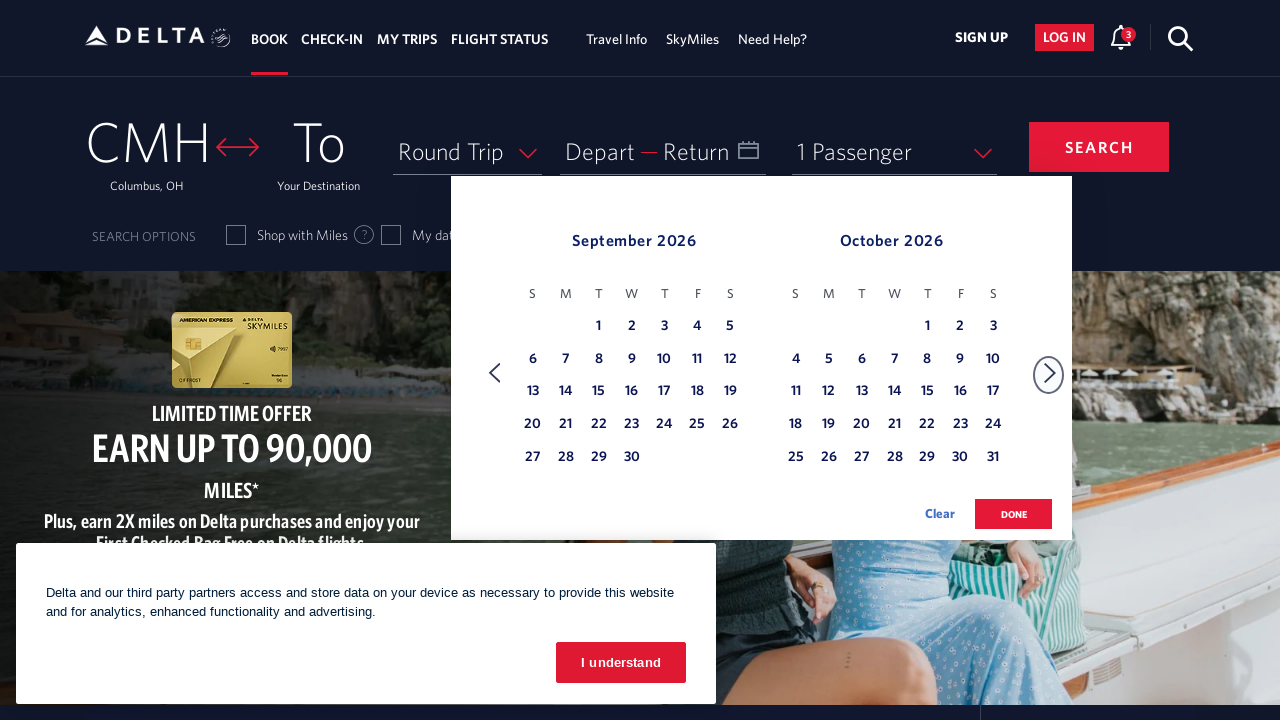

Clicked Next button to navigate to next month at (1050, 373) on xpath=//span[text()='Next']
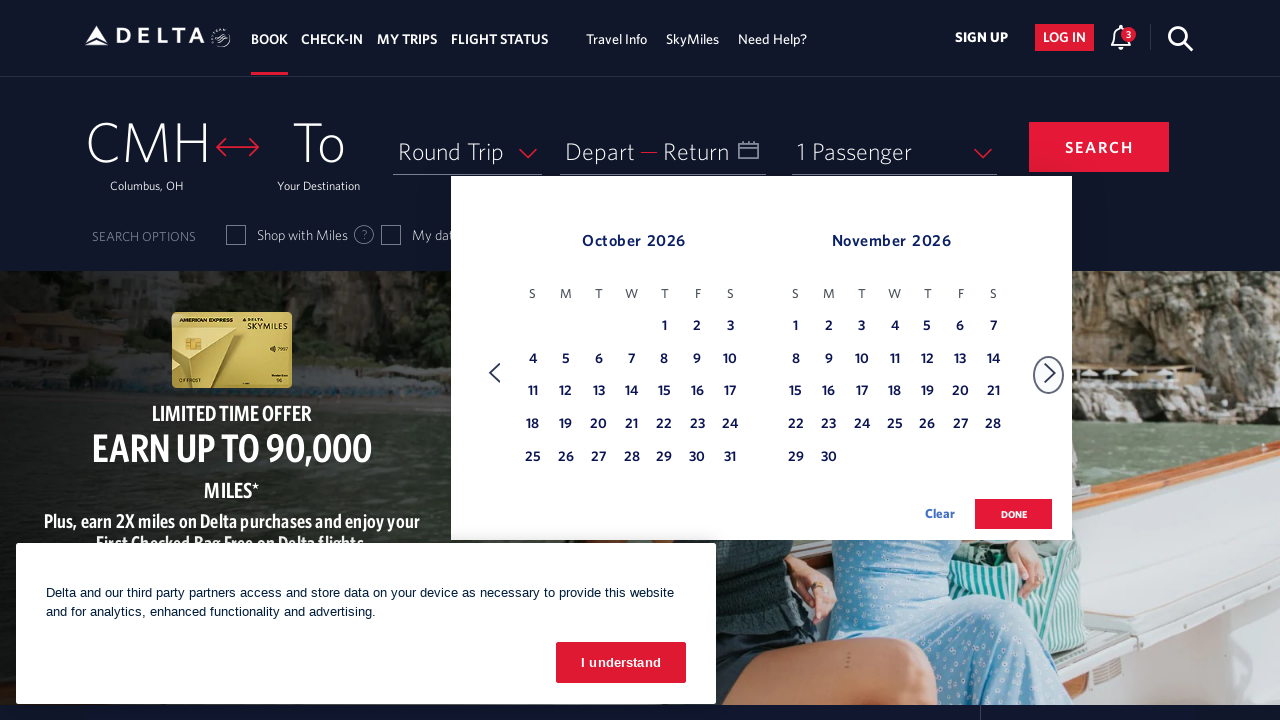

Waited for calendar to update
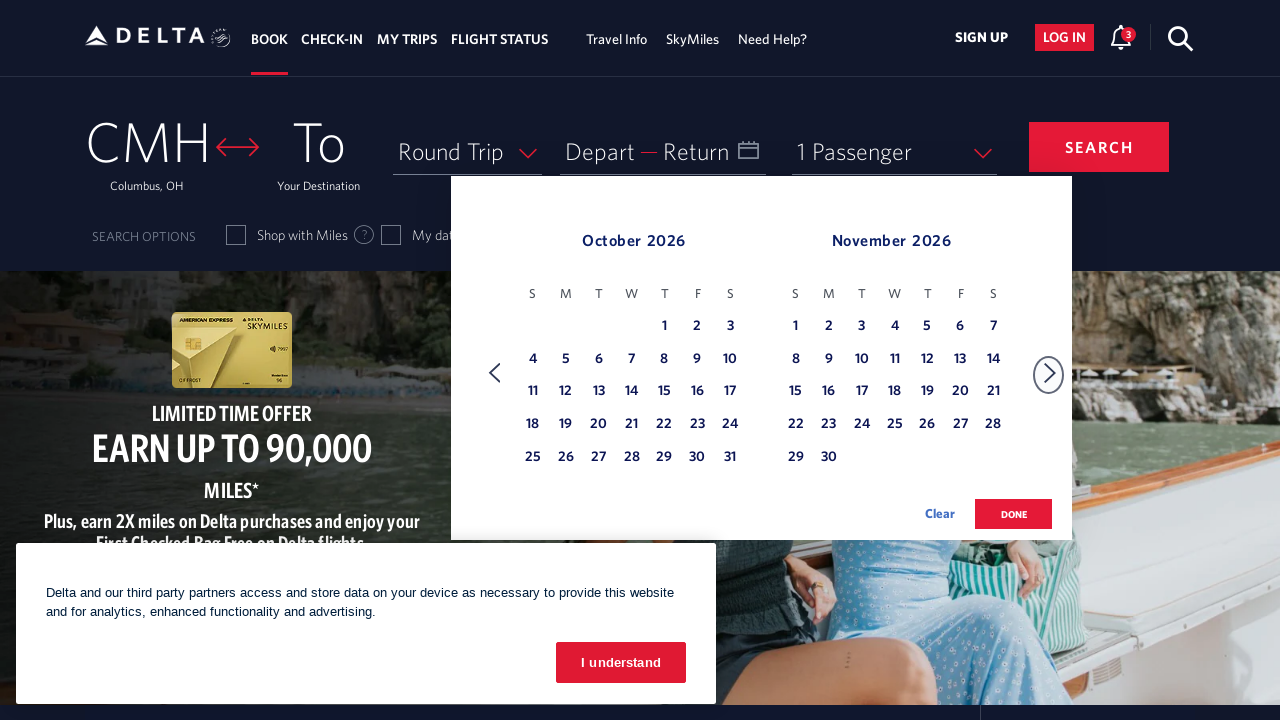

Retrieved current month text: October
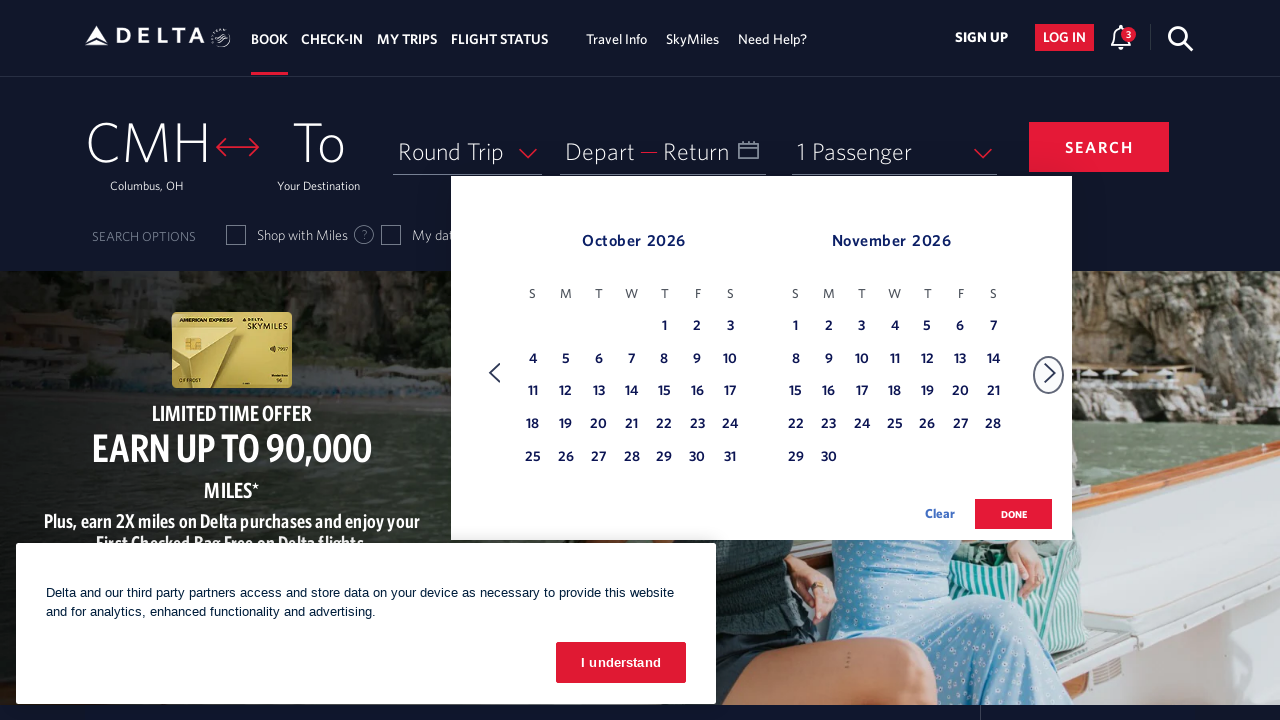

Clicked Next button to navigate to next month at (1050, 373) on xpath=//span[text()='Next']
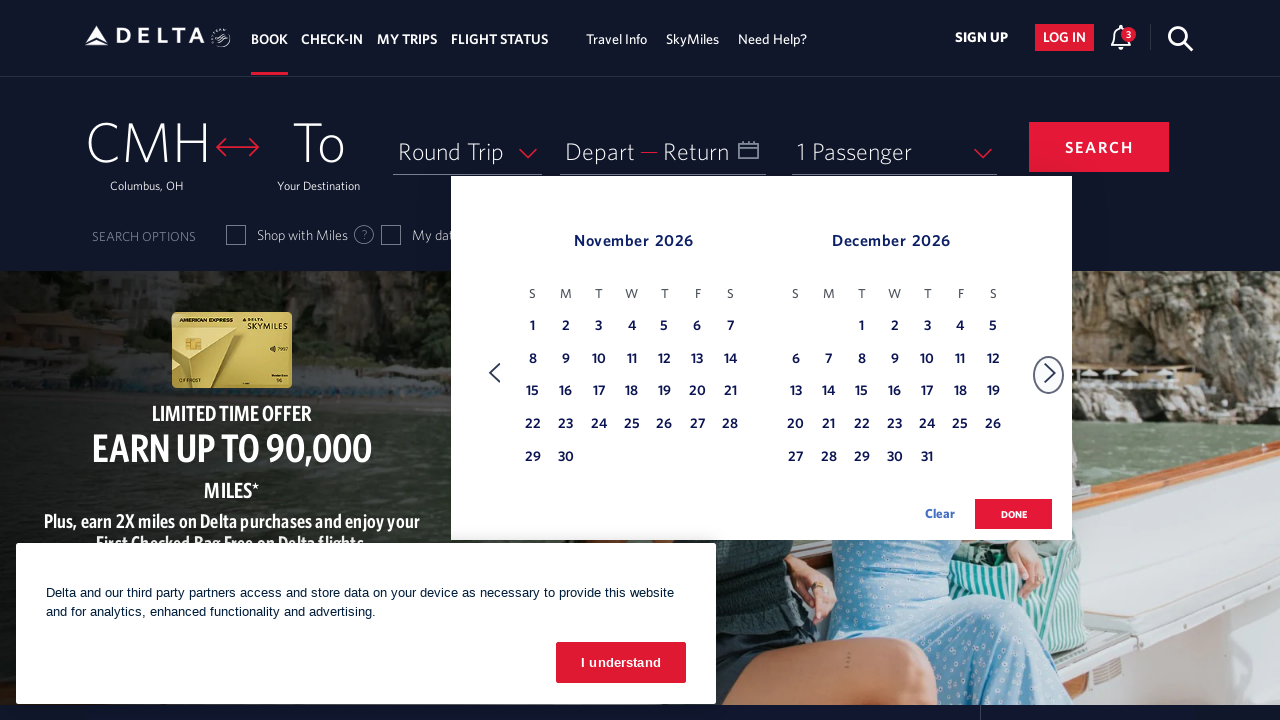

Waited for calendar to update
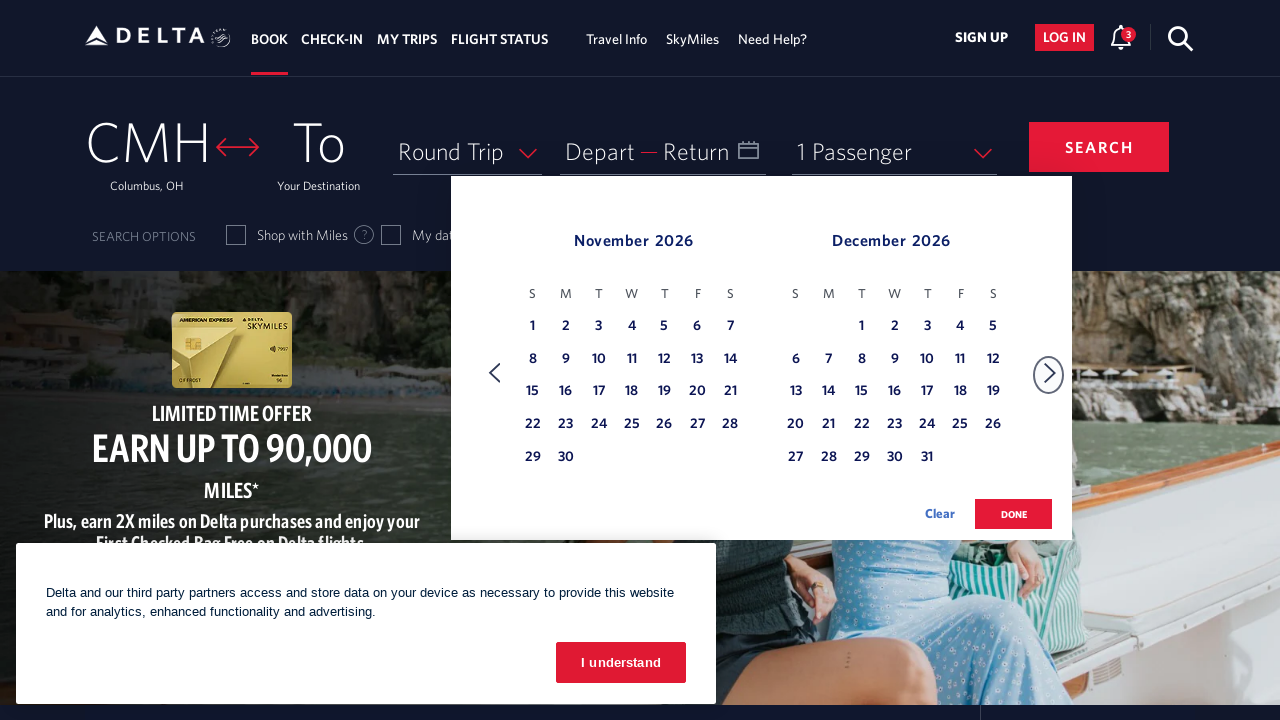

Retrieved current month text: November
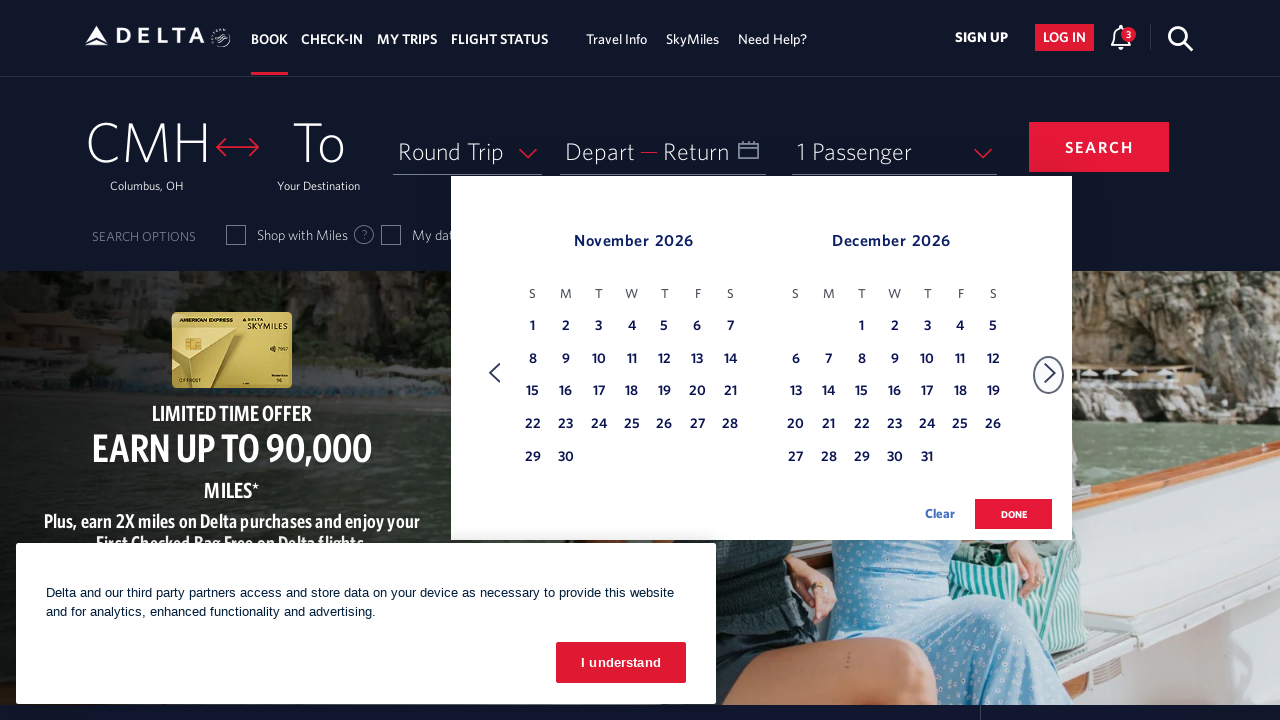

Clicked Next button to navigate to next month at (1050, 373) on xpath=//span[text()='Next']
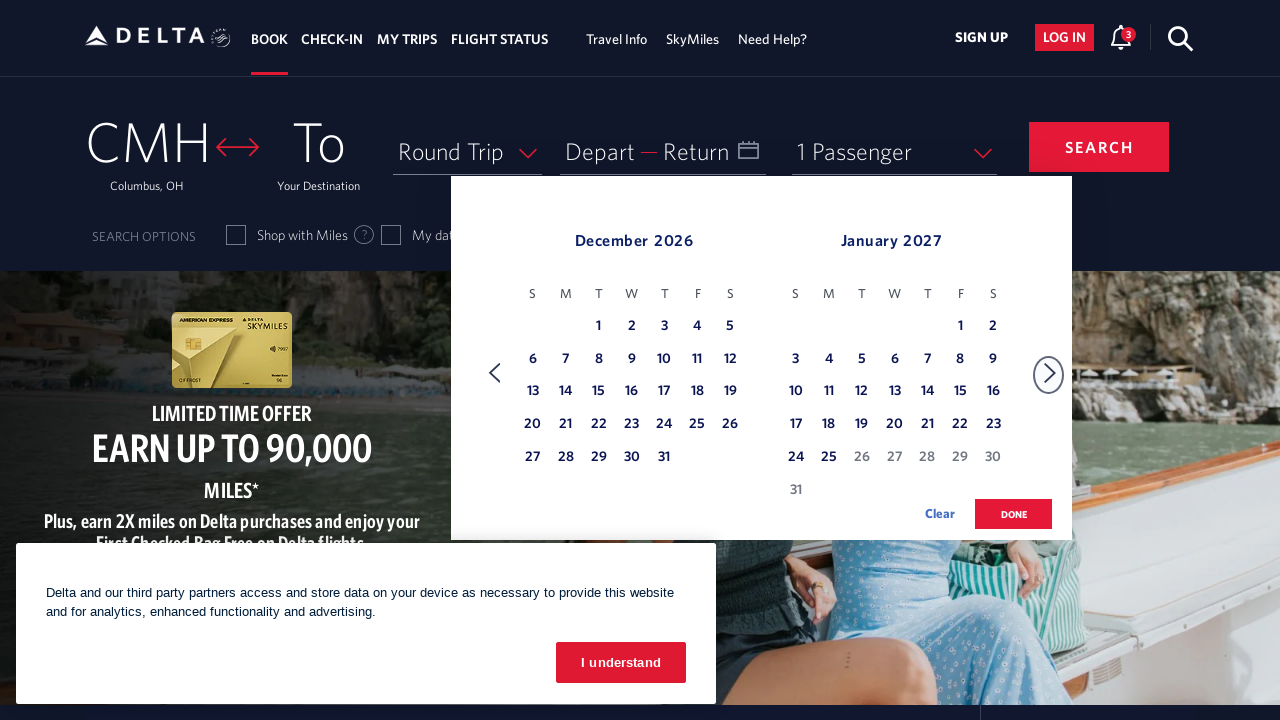

Waited for calendar to update
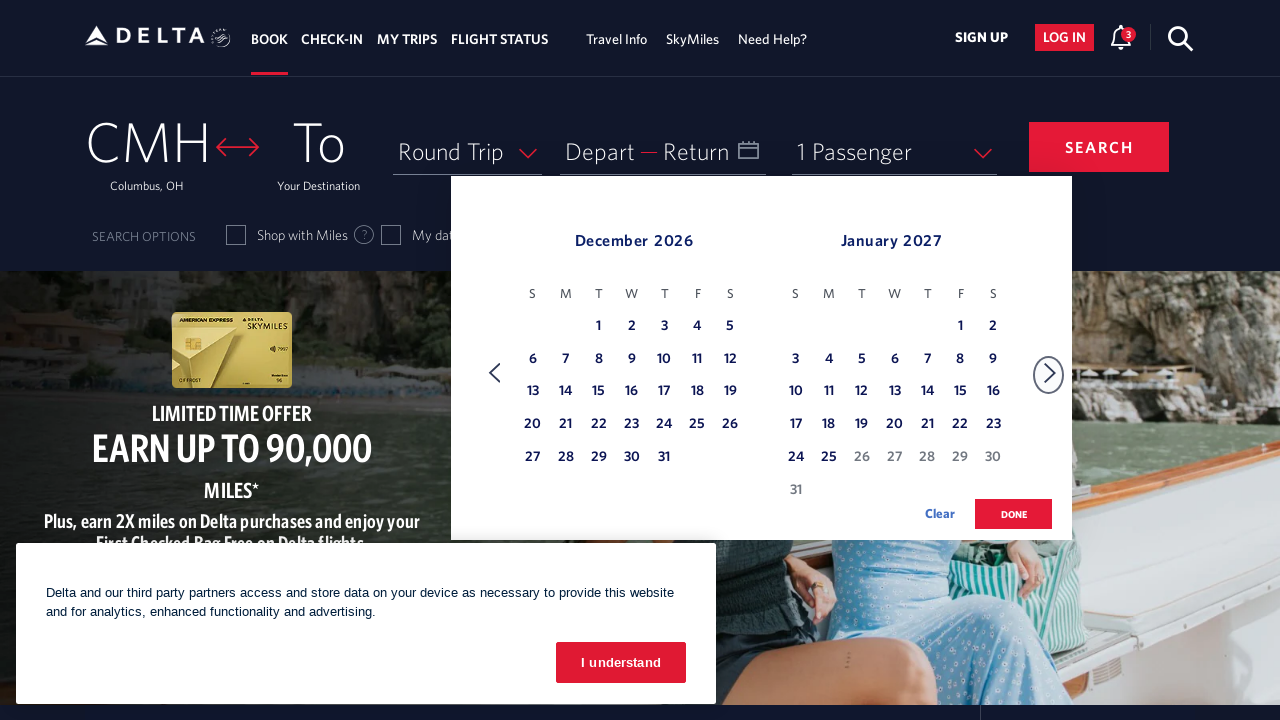

Retrieved current month text: December
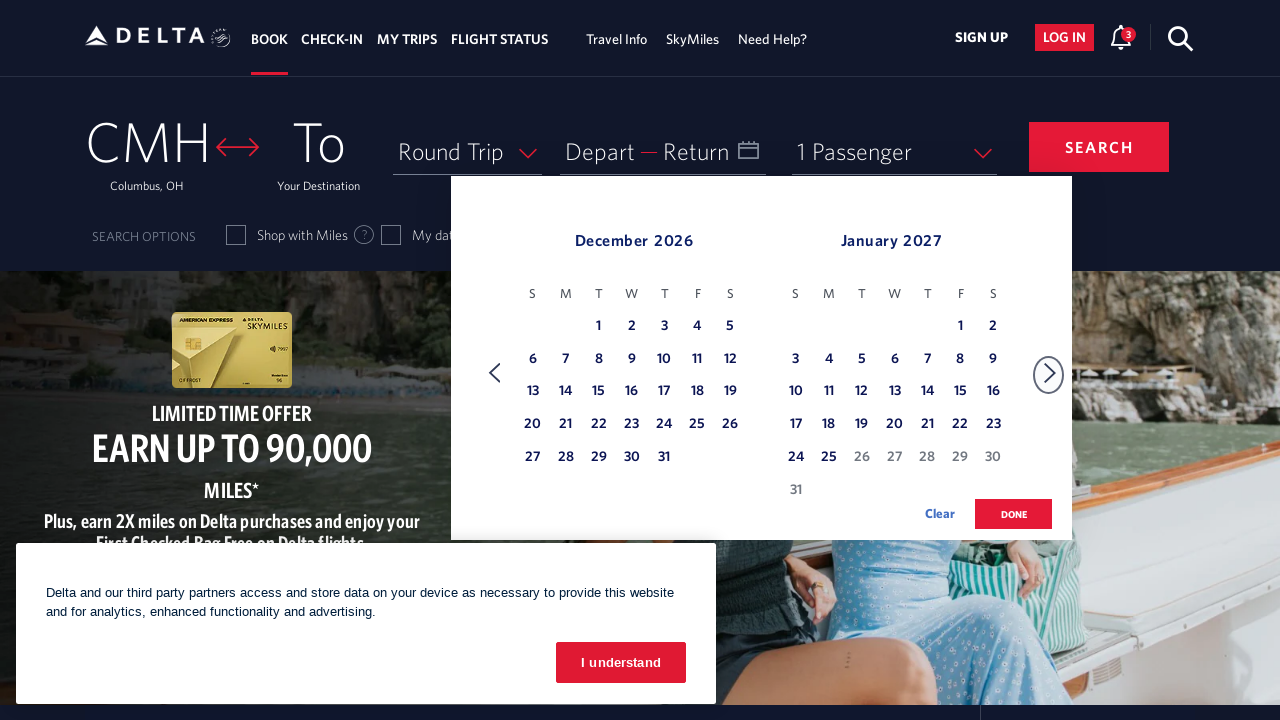

Clicked Next button to navigate to next month at (1050, 373) on xpath=//span[text()='Next']
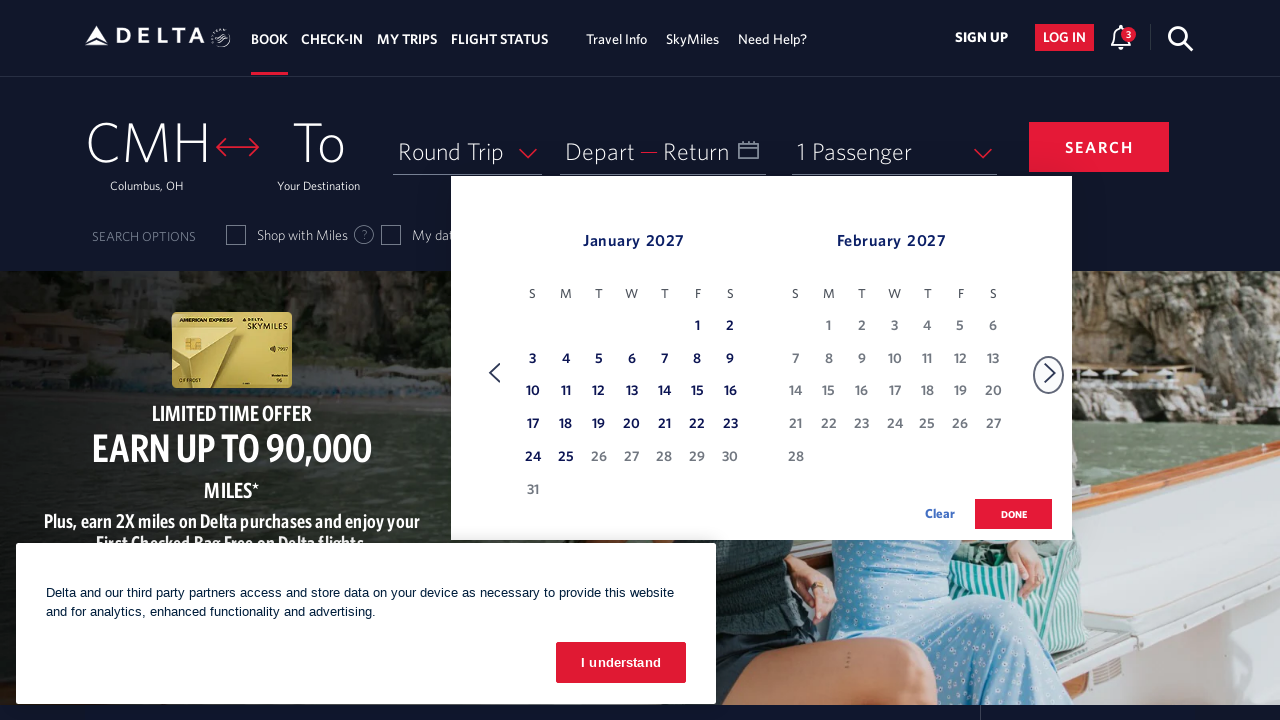

Waited for calendar to update
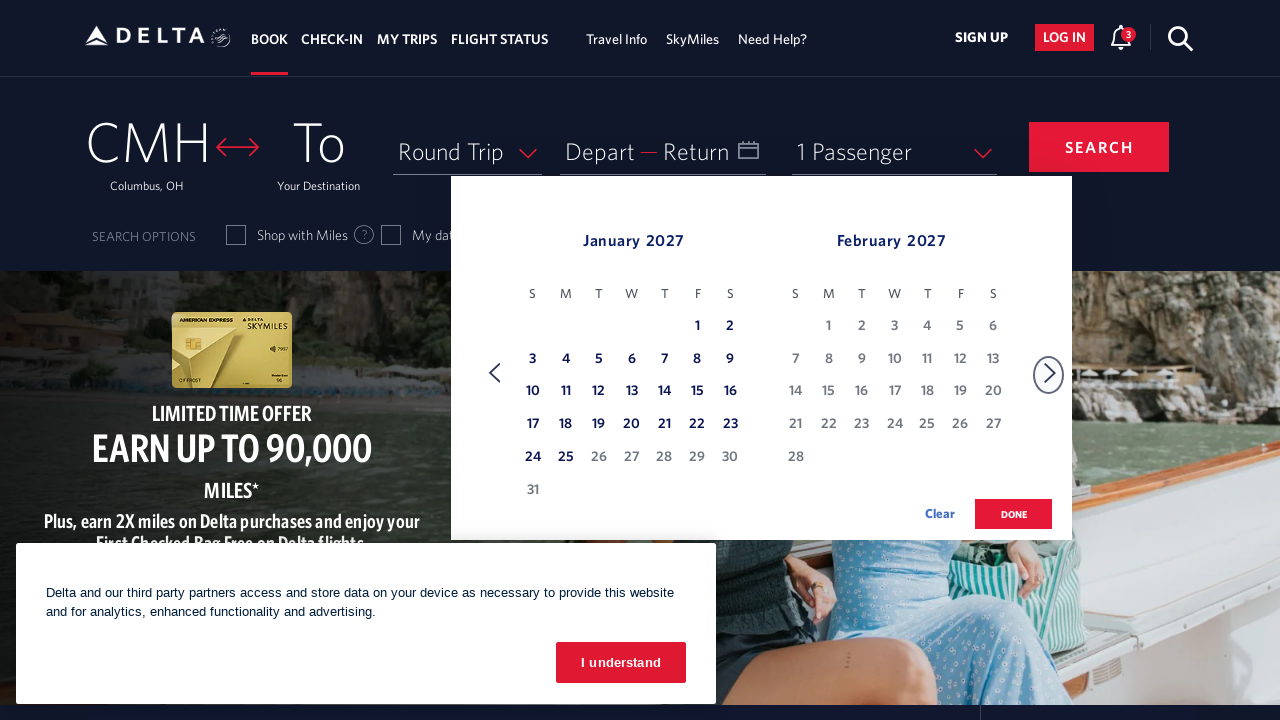

Retrieved current month text: January
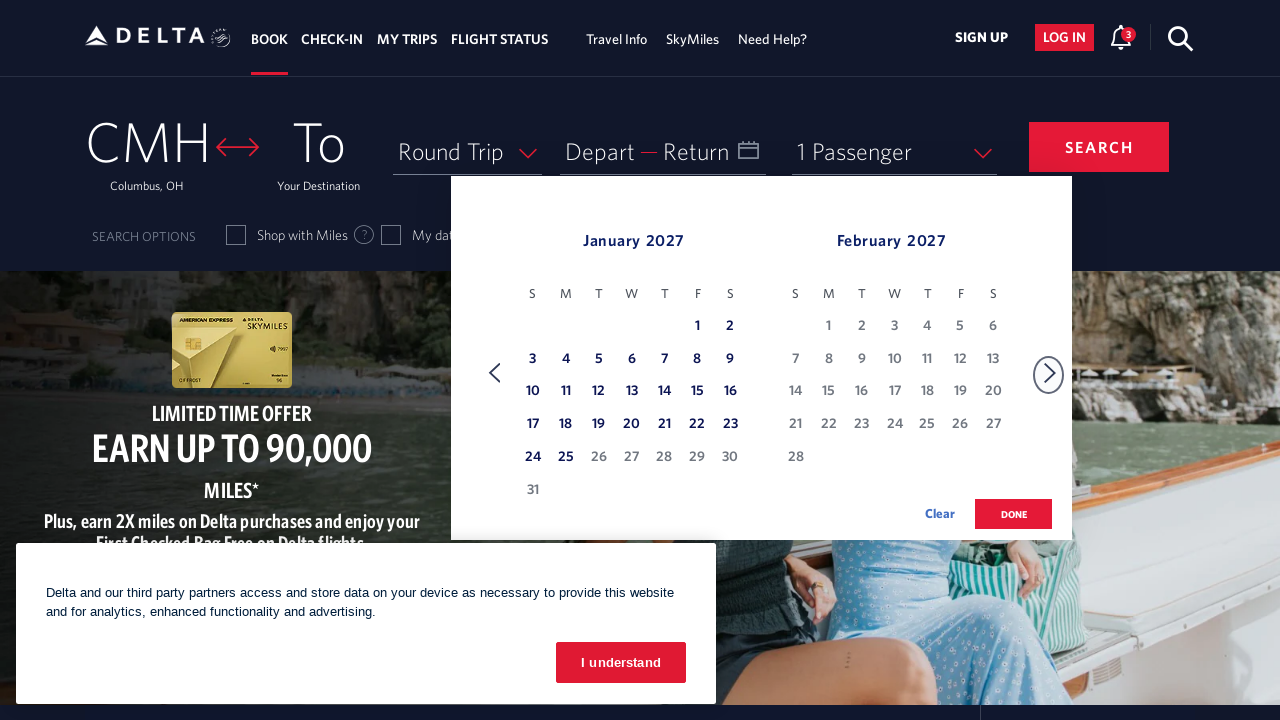

Found January - located 105 day cells in calendar
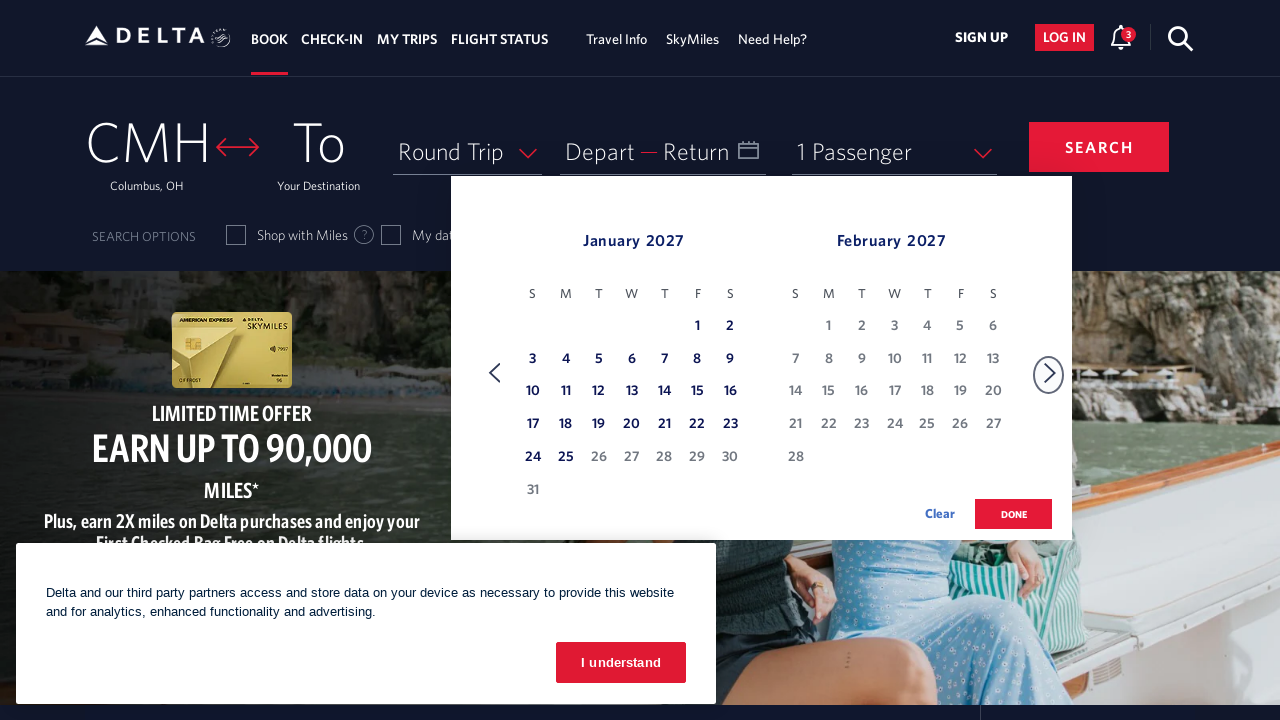

Clicked on day 20 in January calendar at (632, 425) on xpath=//table[contains(@class,'dl-datepicker-calendar')]/tbody/tr/td >> nth=31
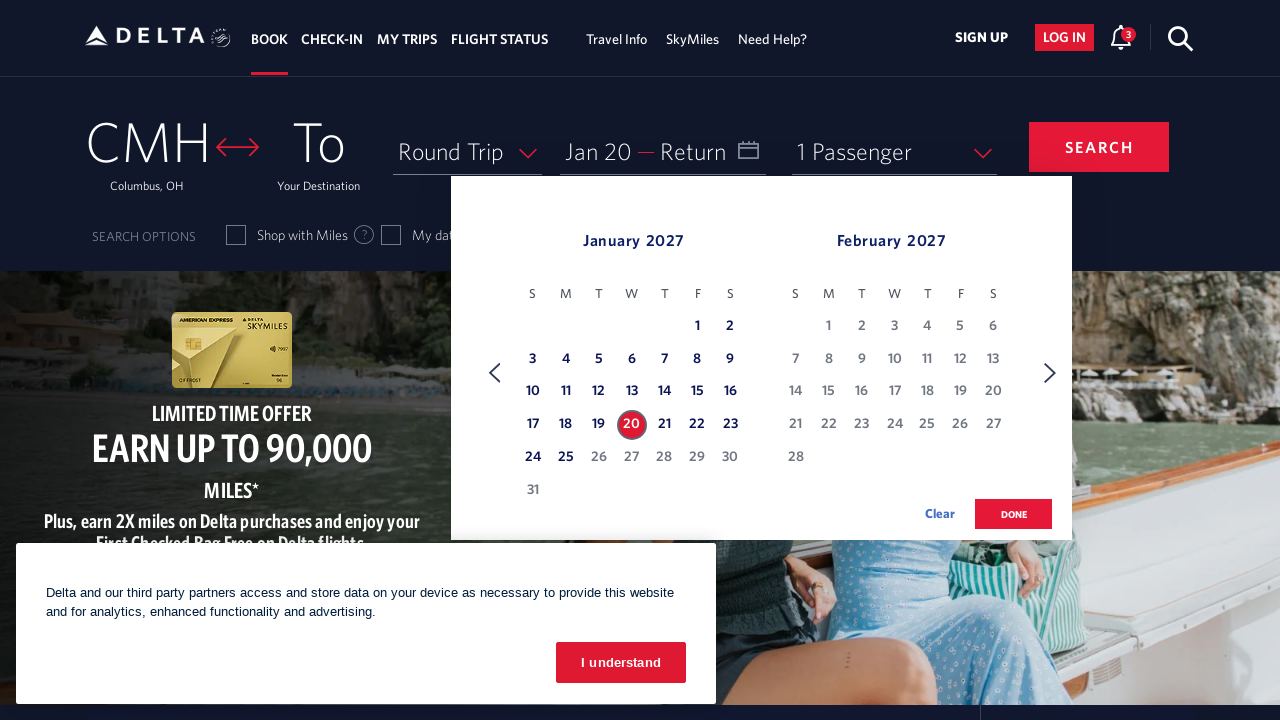

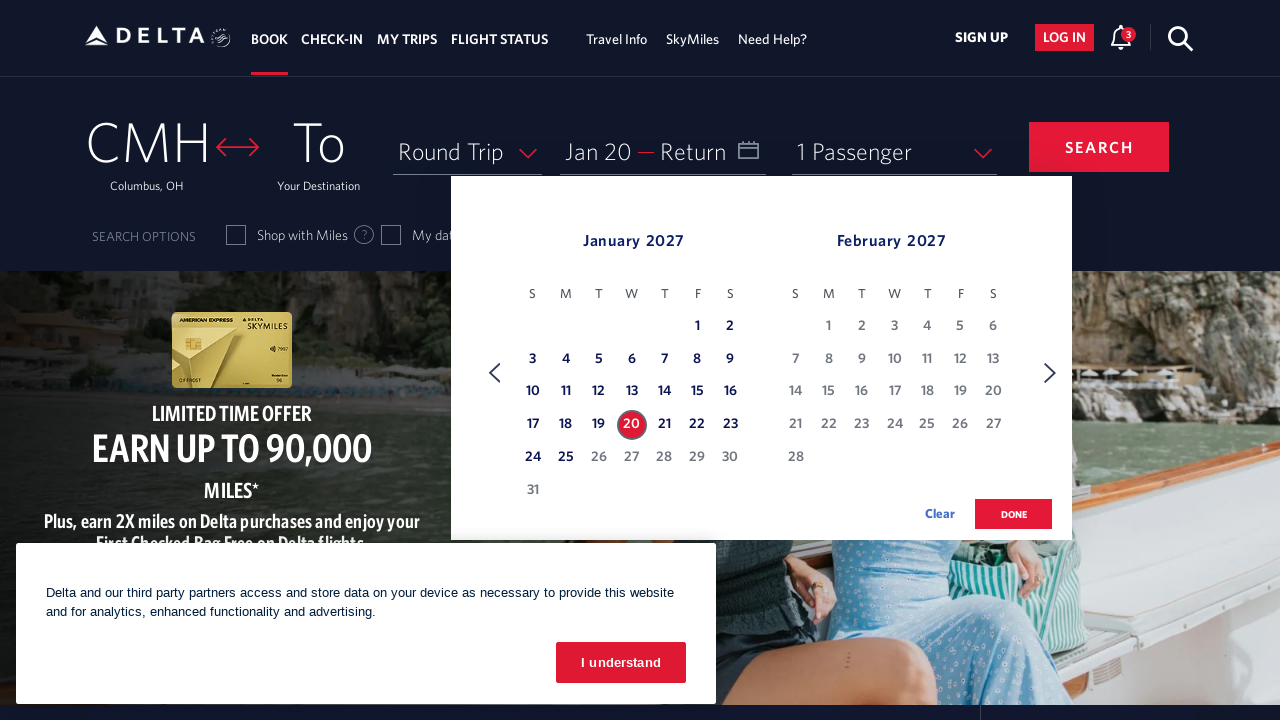